Tests an e-commerce purchase flow by adding specific products to cart, navigating to checkout, filling order form, and completing the purchase

Starting URL: https://www.demoblaze.com/

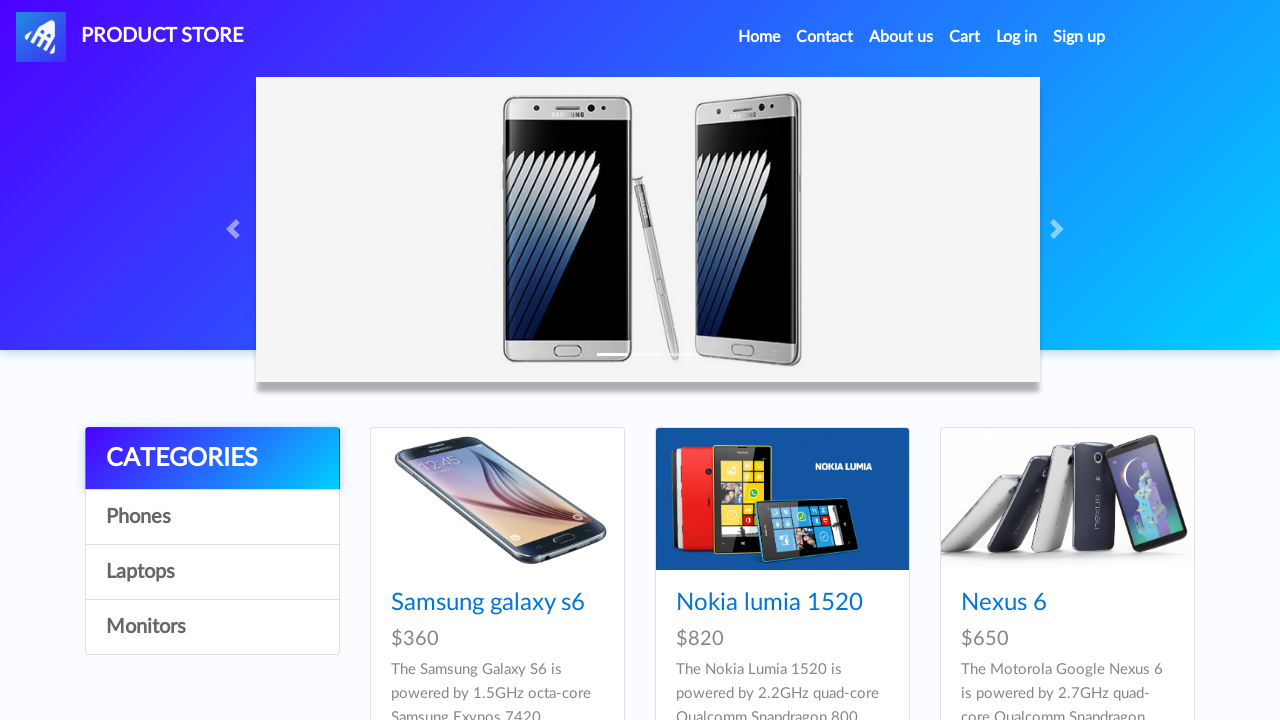

Located all product links on the page
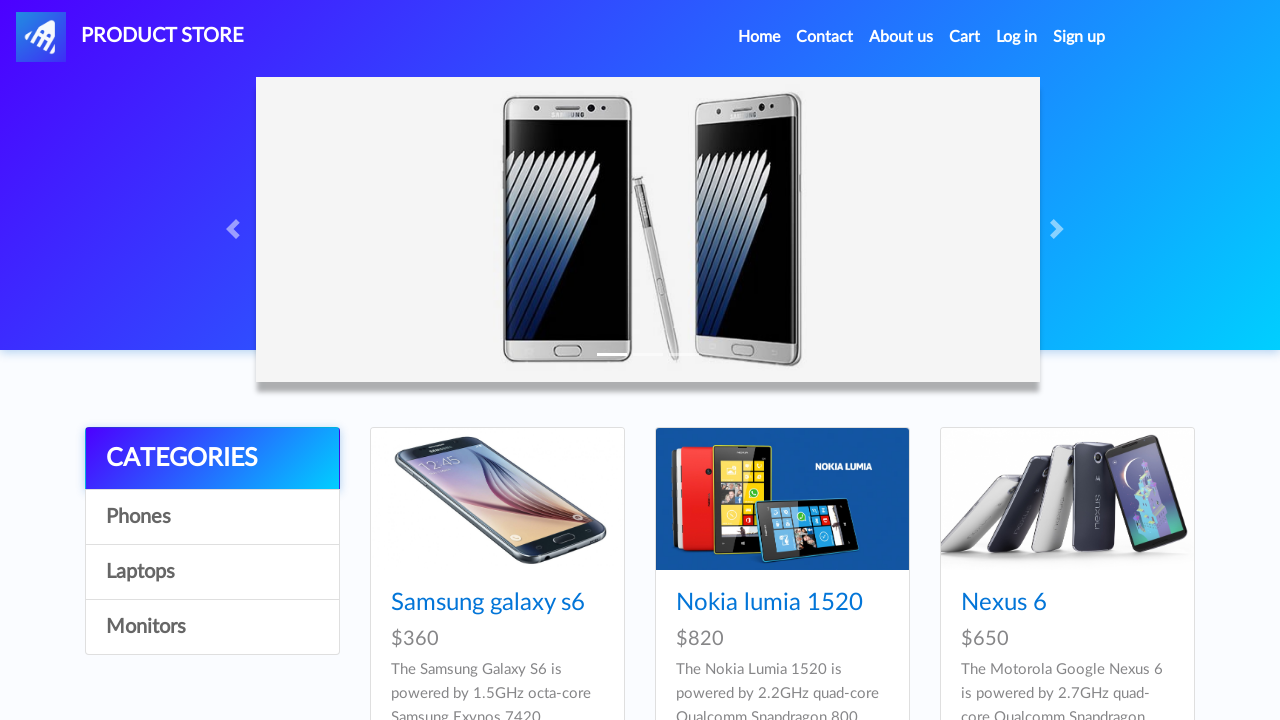

Re-located product list to refresh references
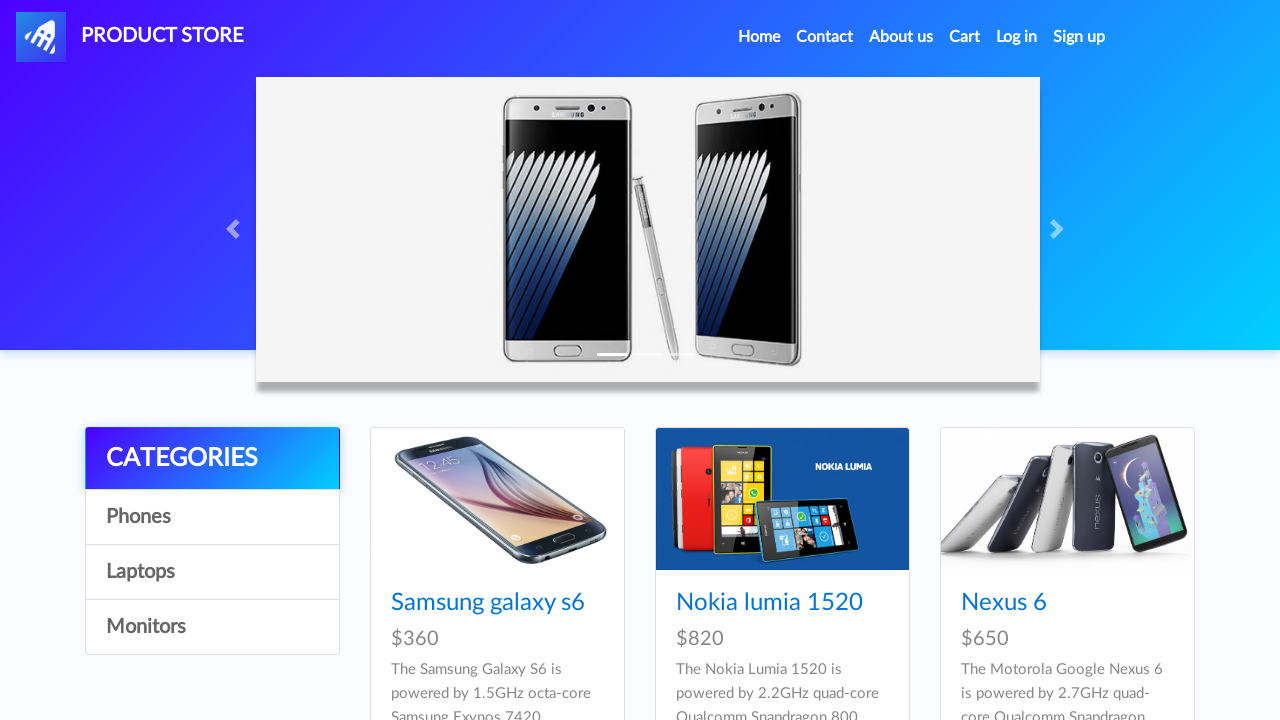

Retrieved product name: Samsung galaxy s6
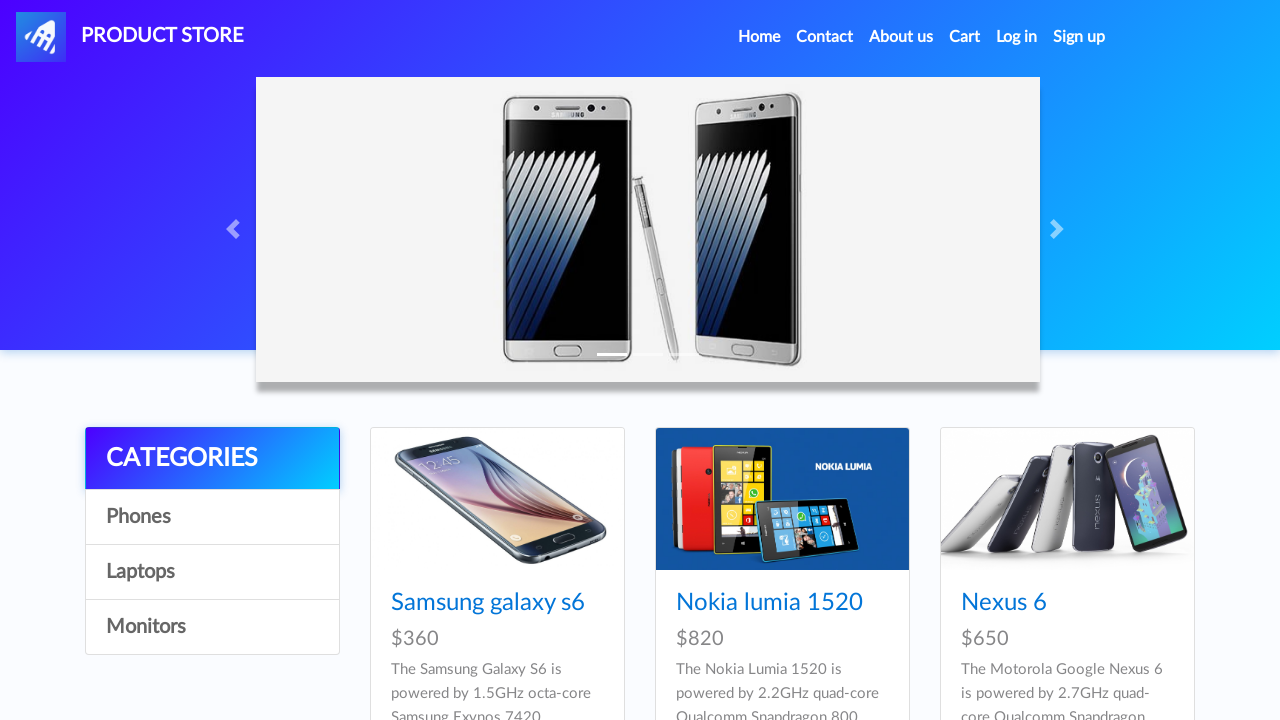

Clicked on product: Samsung galaxy s6 at (488, 603) on xpath=//div[@class='card h-100']//a[@class='hrefch'] >> nth=0
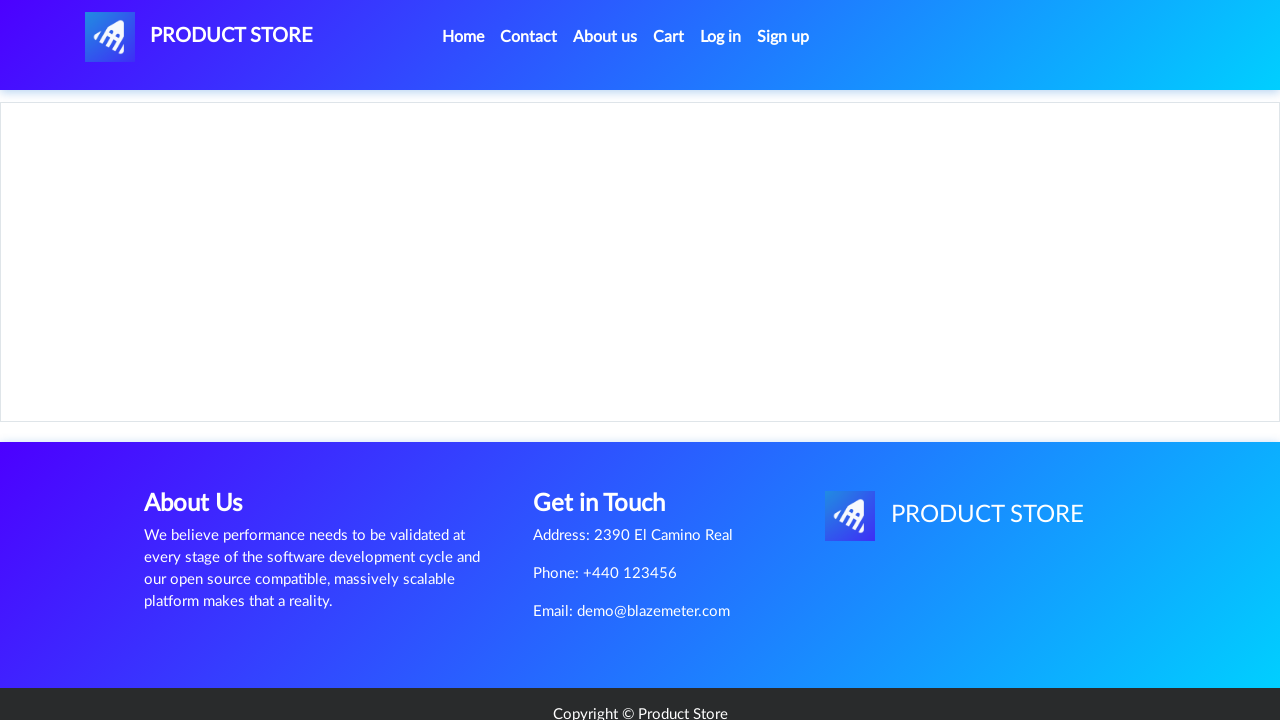

Add to cart button appeared
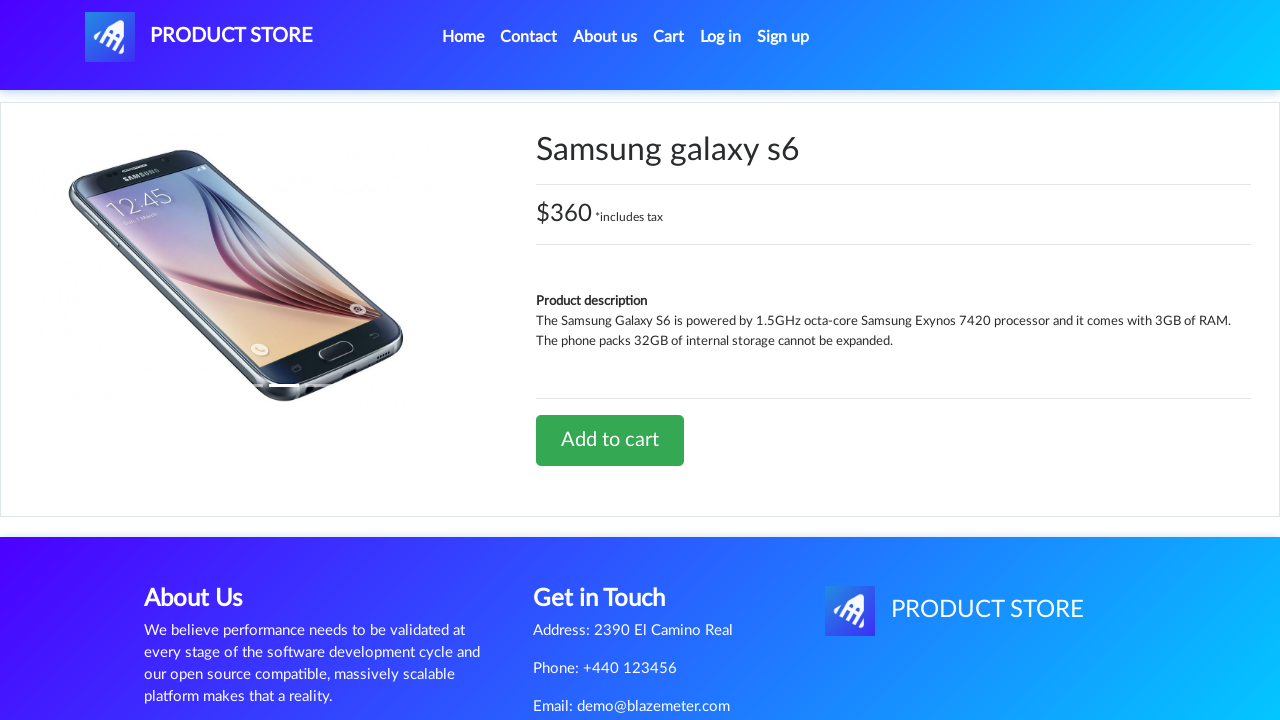

Clicked Add to cart for Samsung galaxy s6 at (610, 440) on xpath=//a[text()='Add to cart']
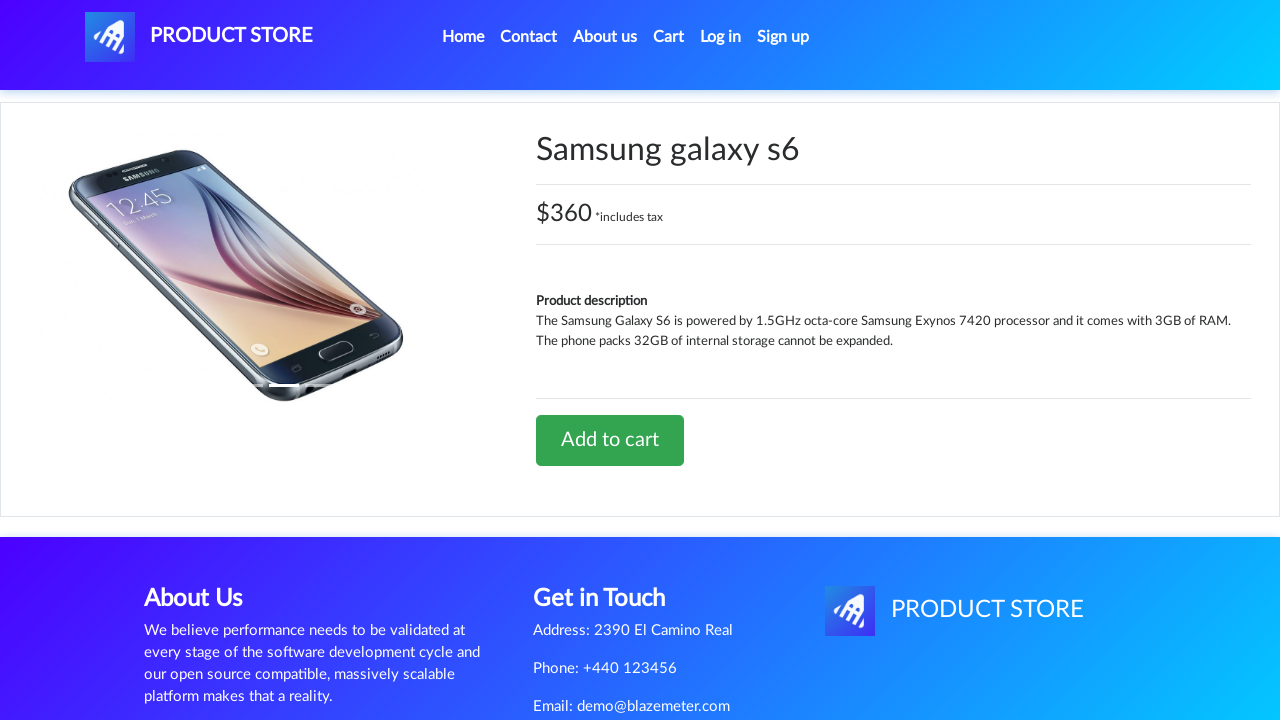

Alert dialog accepted
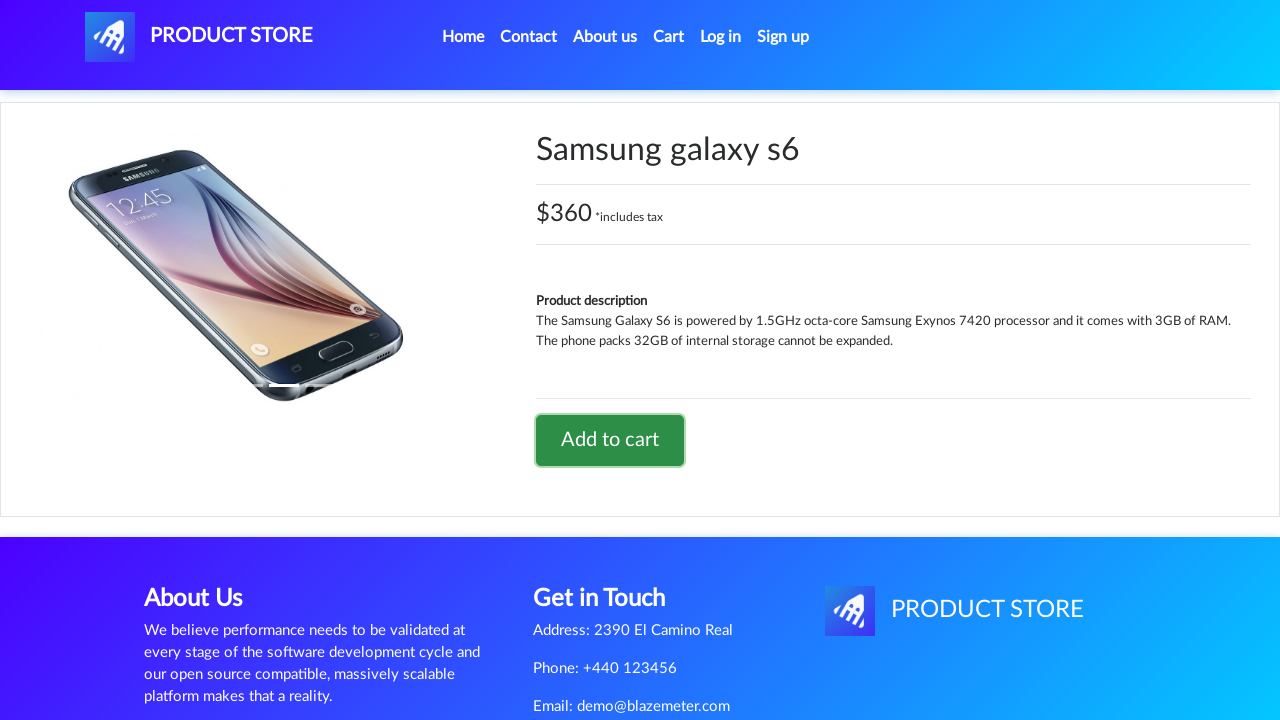

Added Samsung galaxy s6 to expected phone list
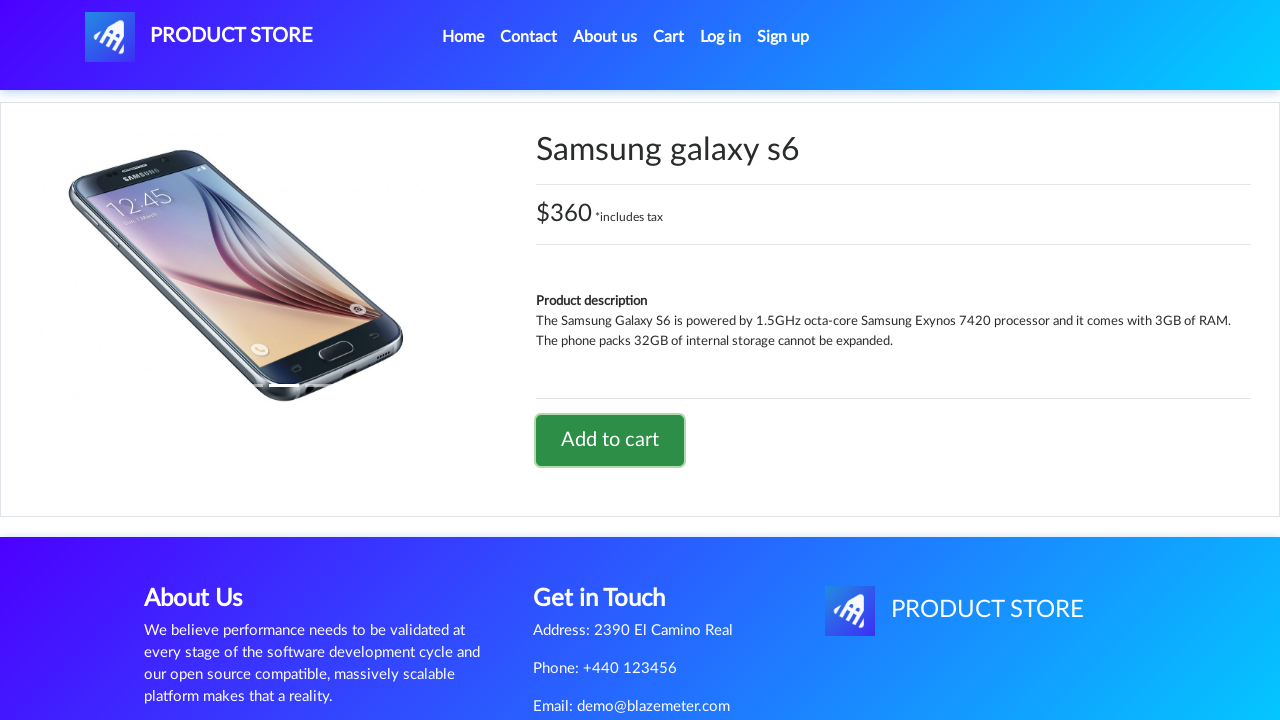

Clicked Home link to return to product list at (463, 37) on xpath=//a[text()='Home ']
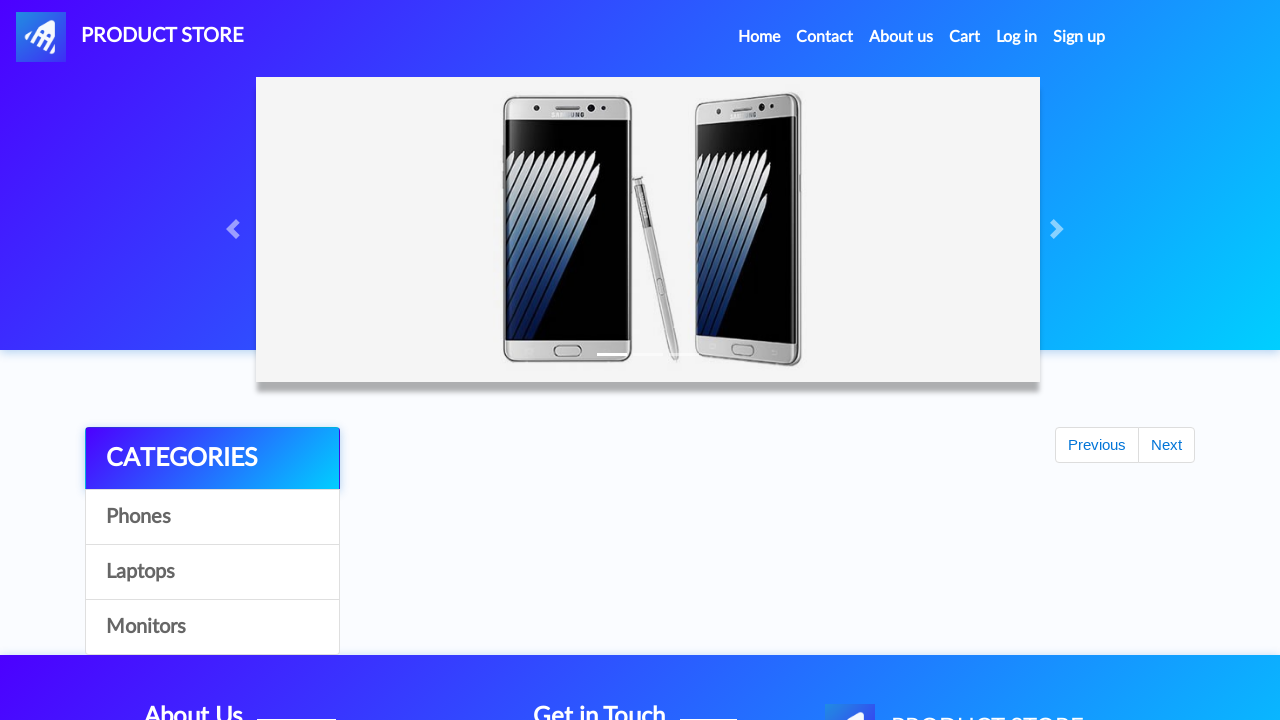

Product list reloaded on home page
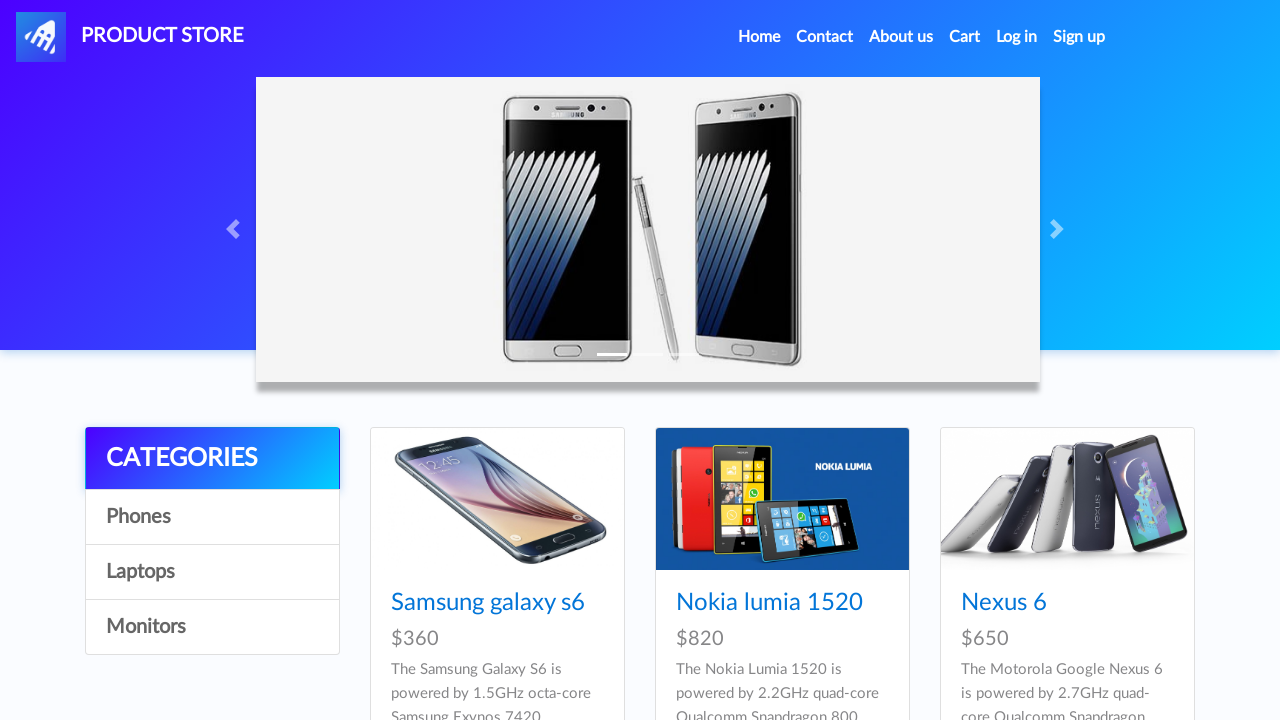

Located all product links on the page
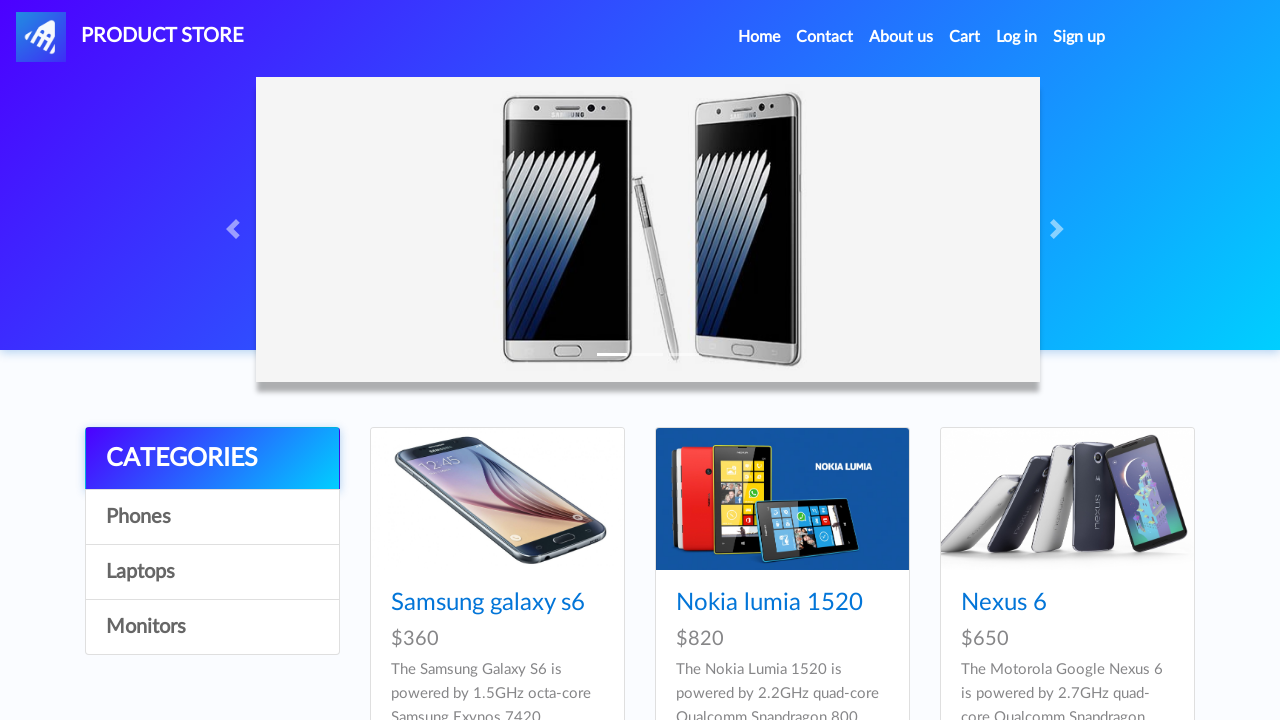

Re-located product list to refresh references
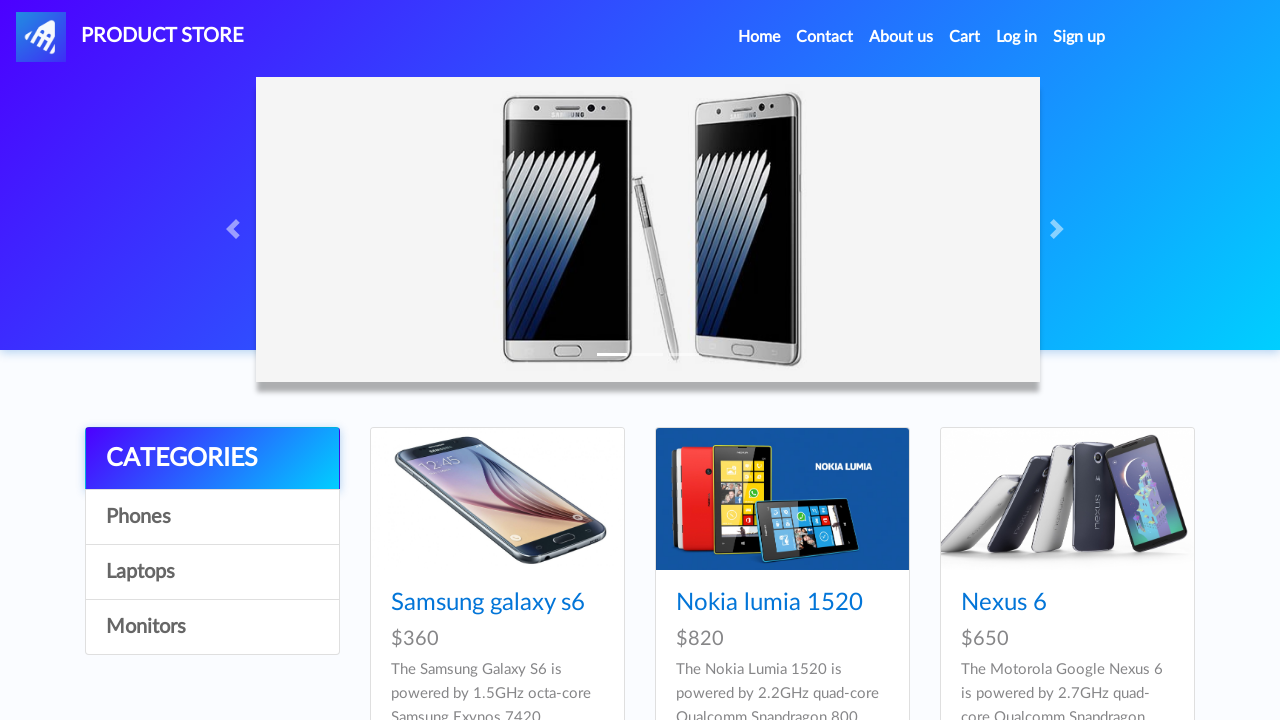

Retrieved product name: Samsung galaxy s6
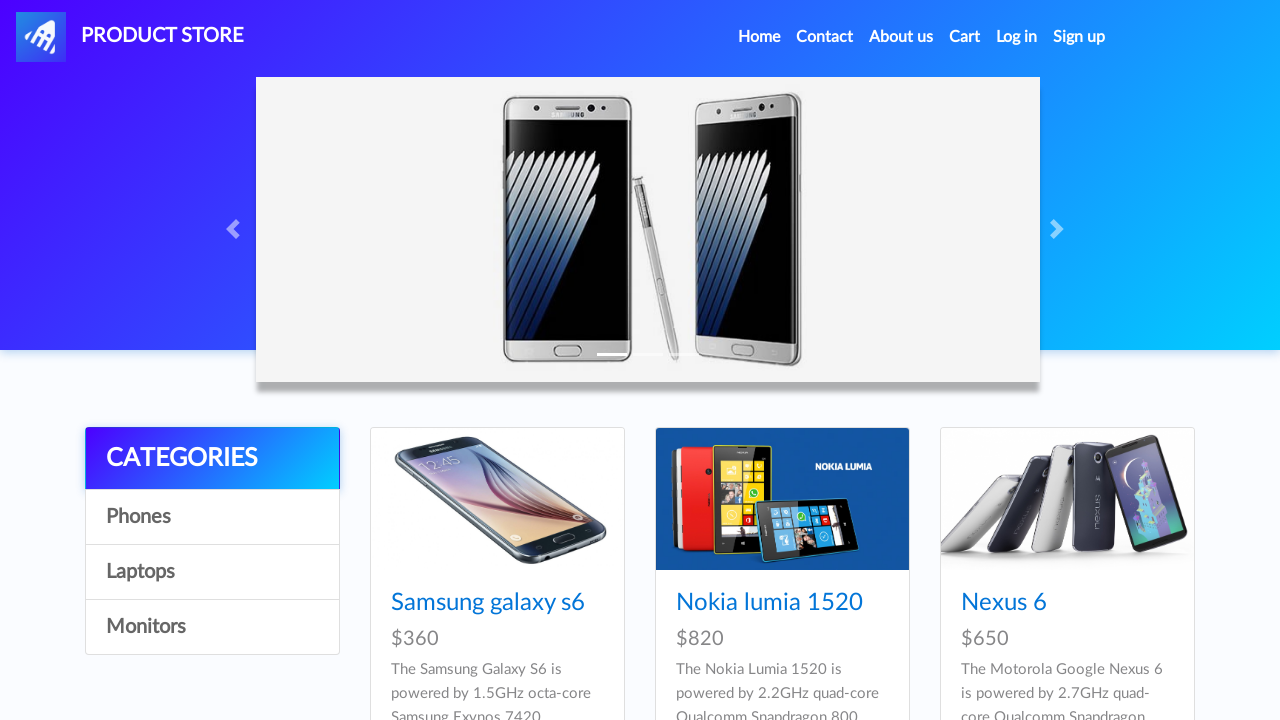

Re-located product list to refresh references
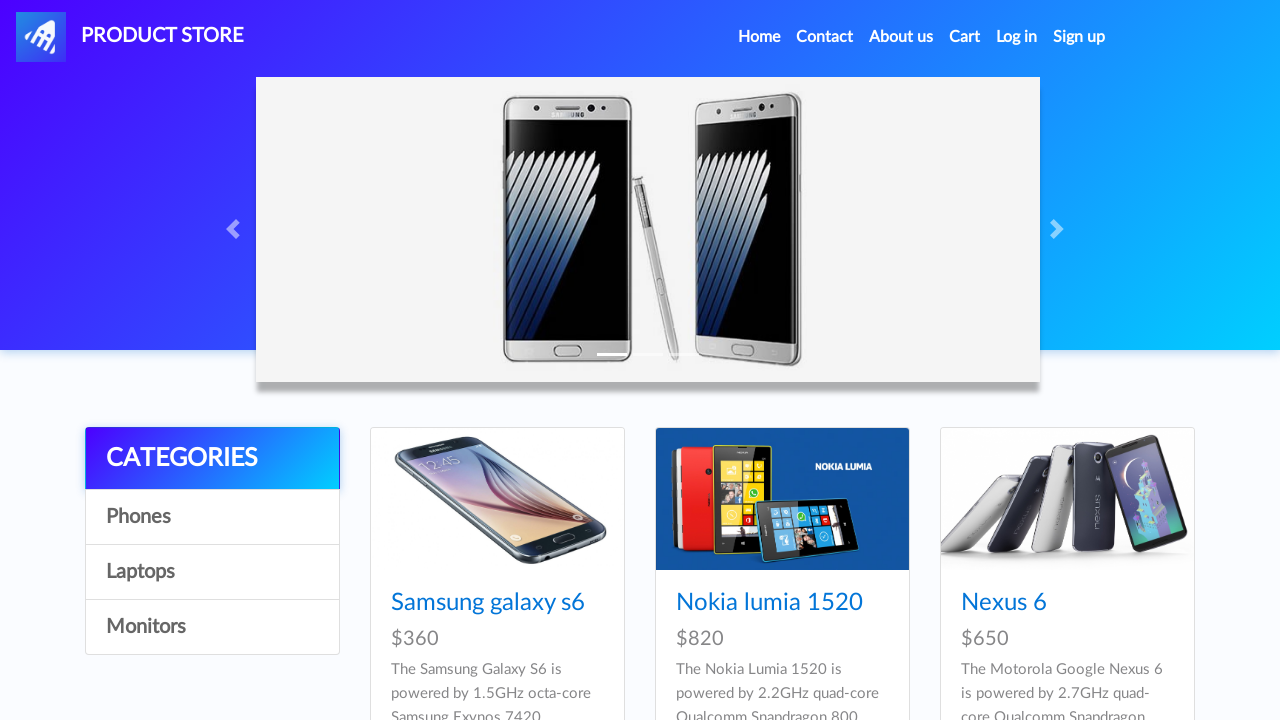

Retrieved product name: Nokia lumia 1520
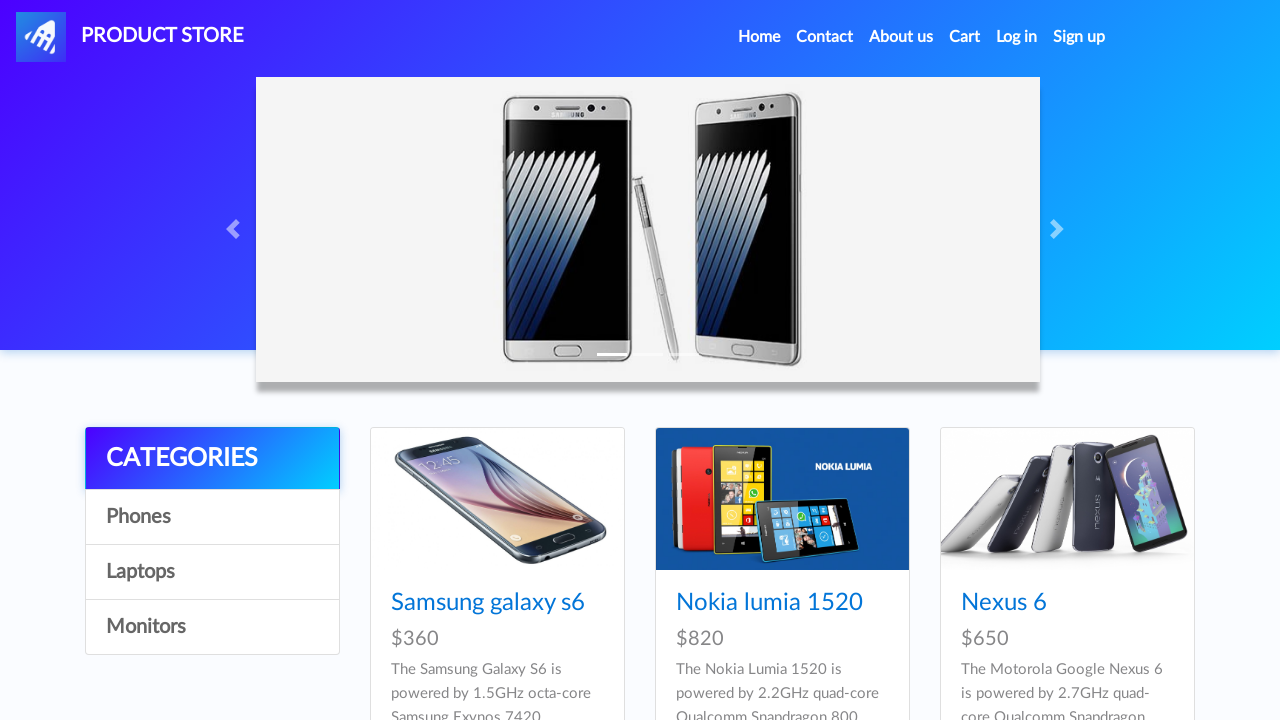

Clicked on product: Nokia lumia 1520 at (769, 603) on xpath=//div[@class='card h-100']//a[@class='hrefch'] >> nth=1
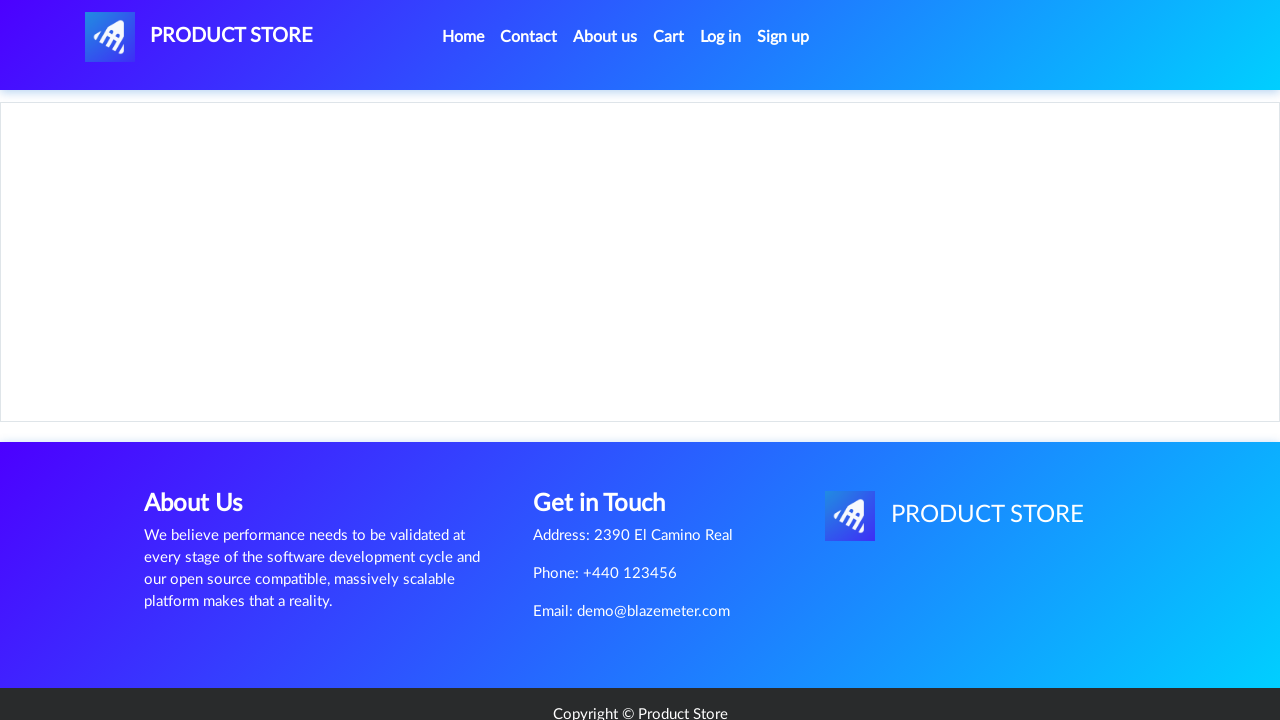

Add to cart button appeared
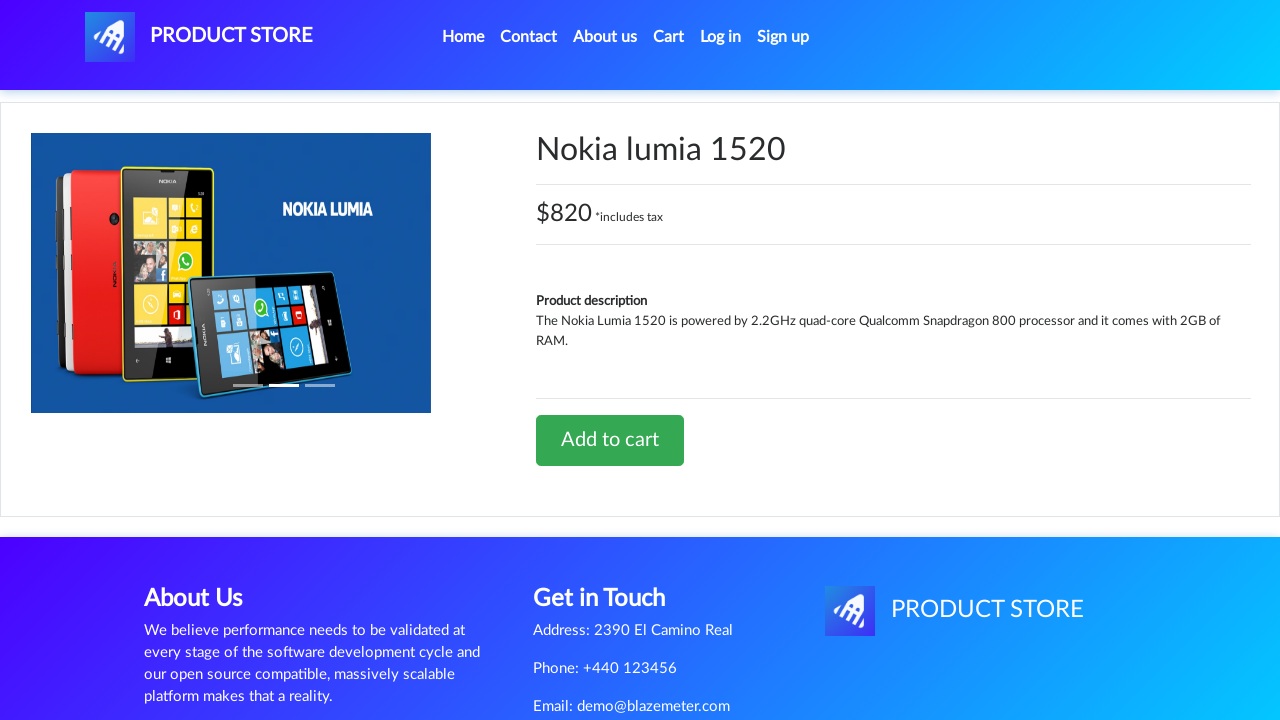

Clicked Add to cart for Nokia lumia 1520 at (610, 440) on xpath=//a[text()='Add to cart']
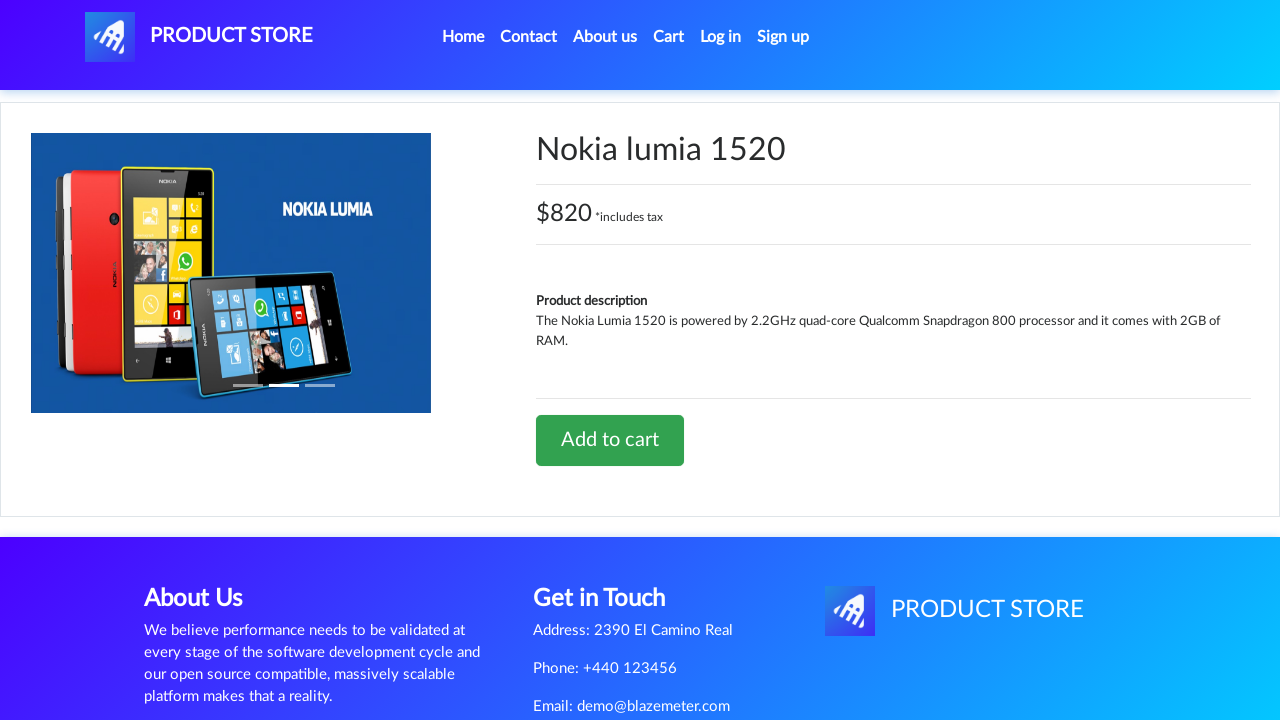

Alert dialog accepted
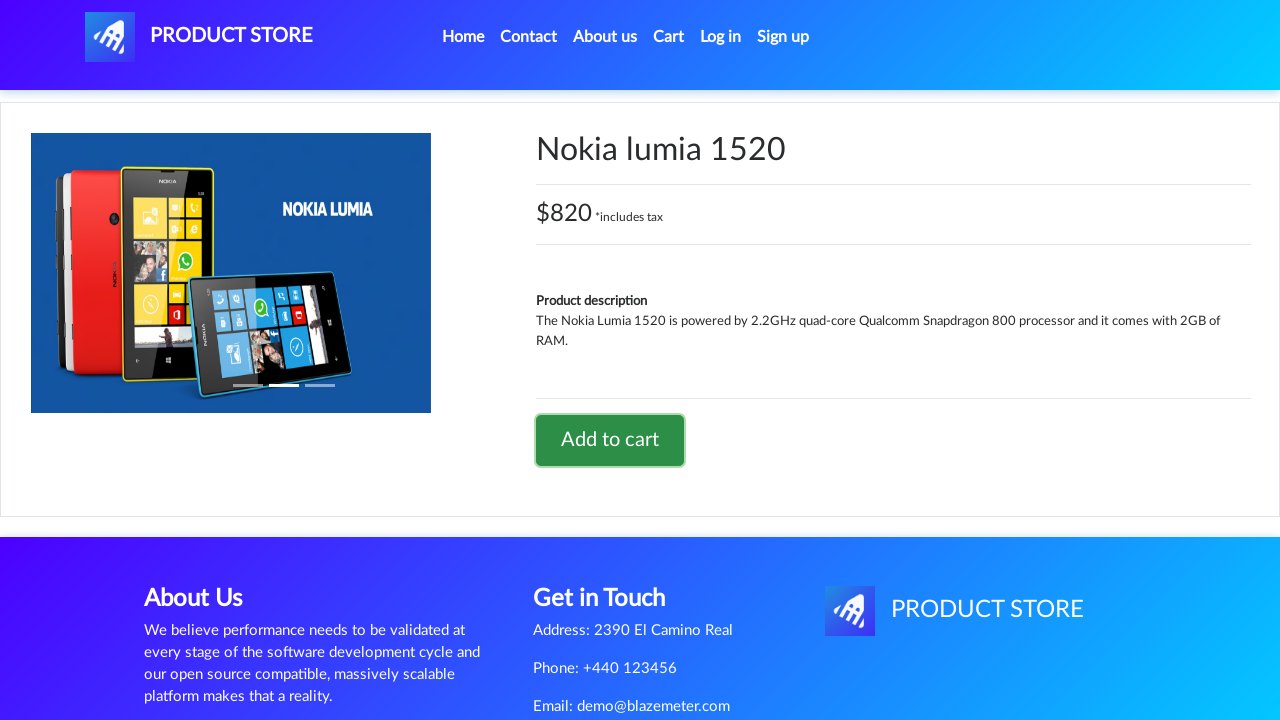

Added Nokia lumia 1520 to expected phone list
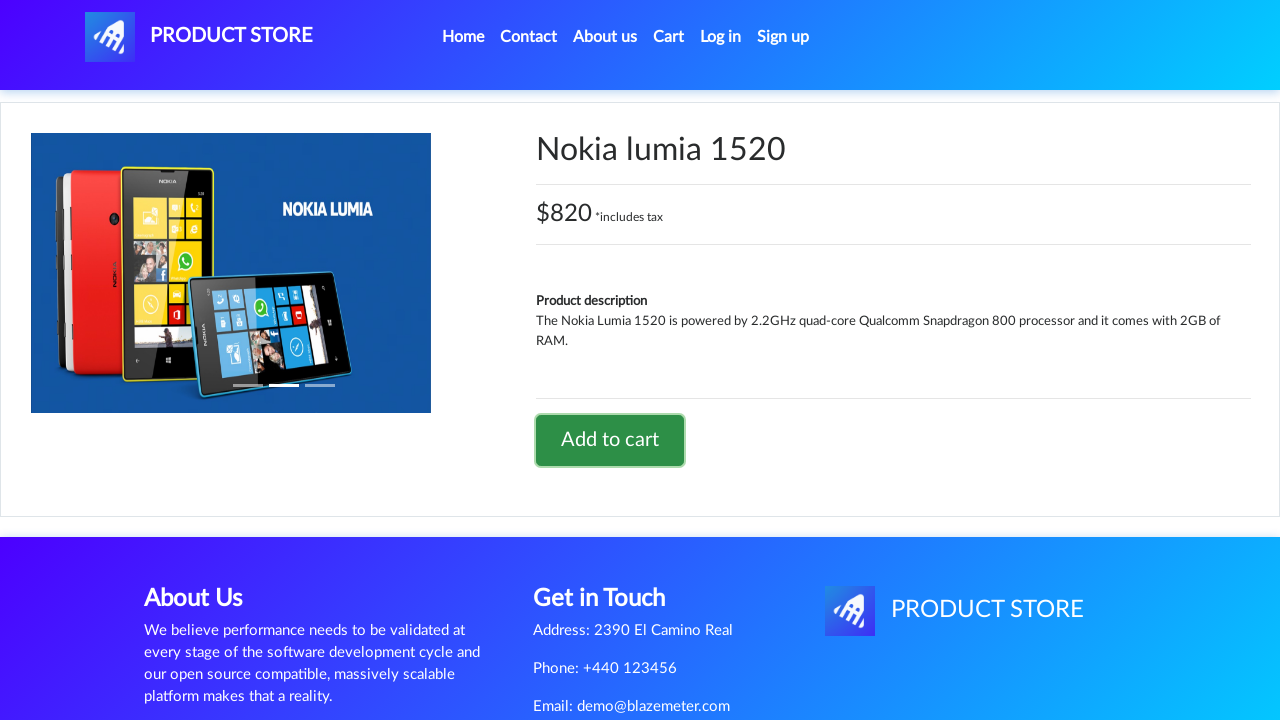

Clicked Home link to return to product list at (463, 37) on xpath=//a[text()='Home ']
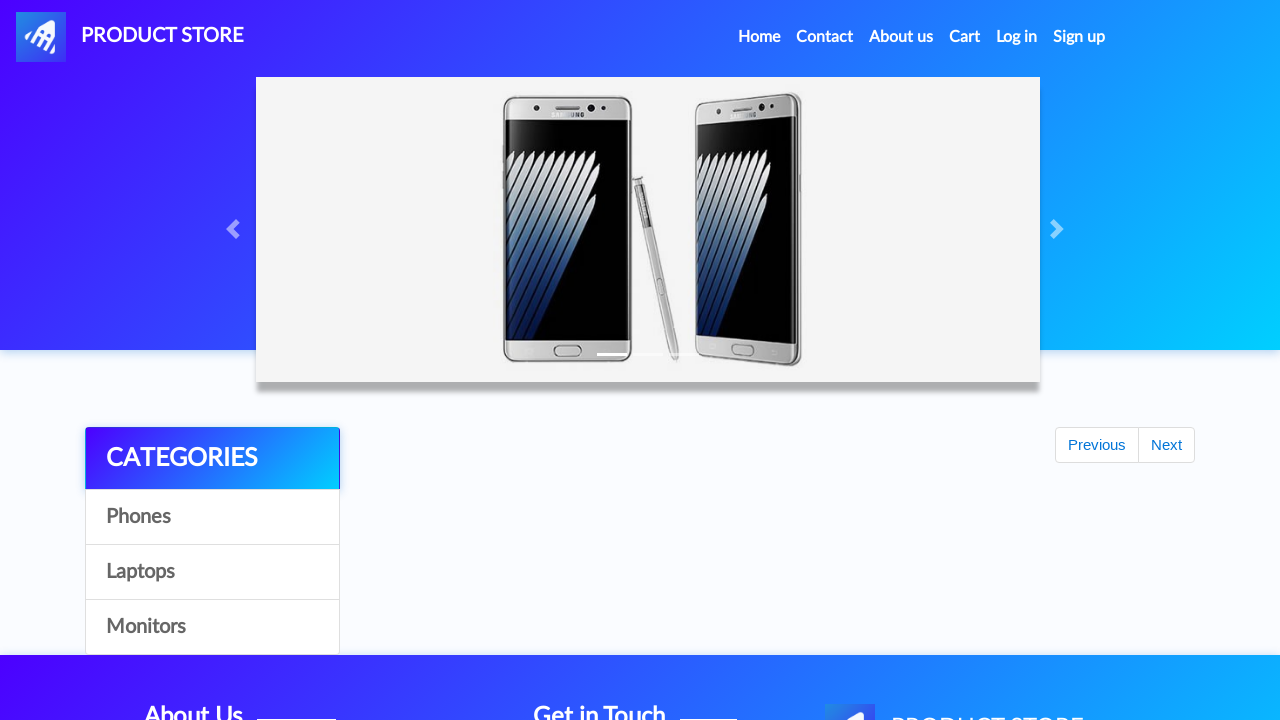

Product list reloaded on home page
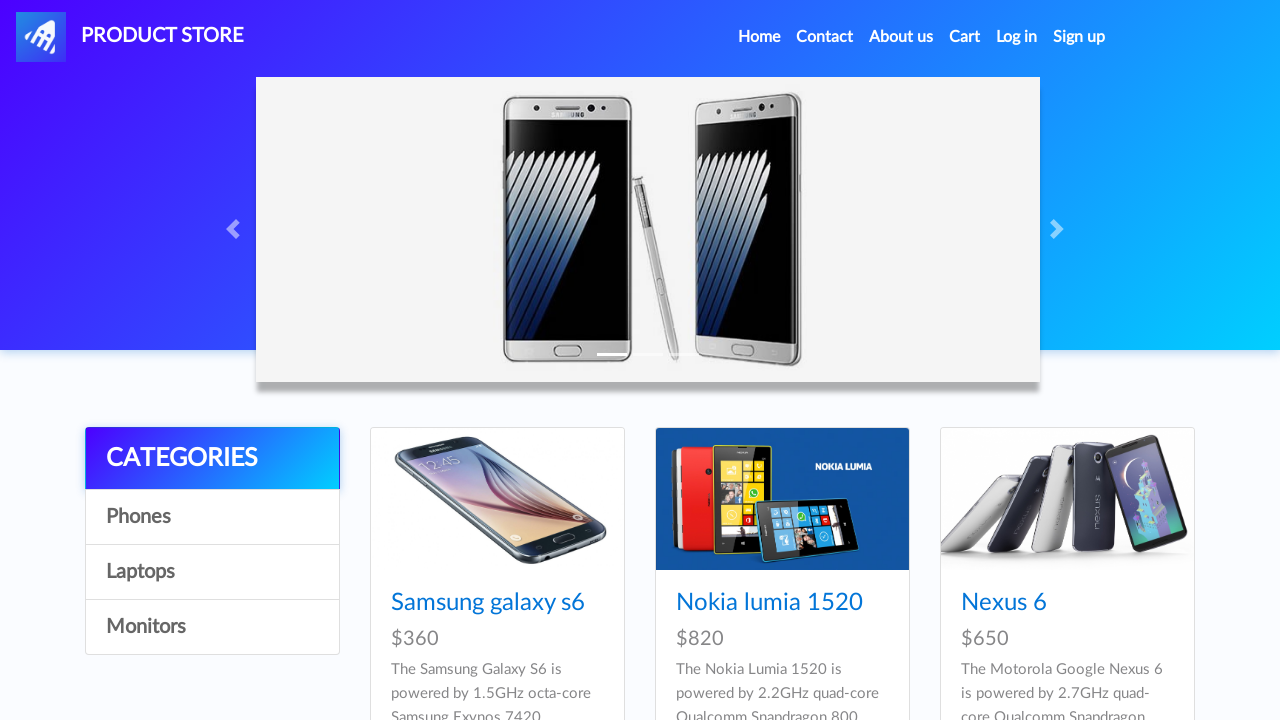

Clicked Cart link to navigate to shopping cart at (965, 37) on text=Cart
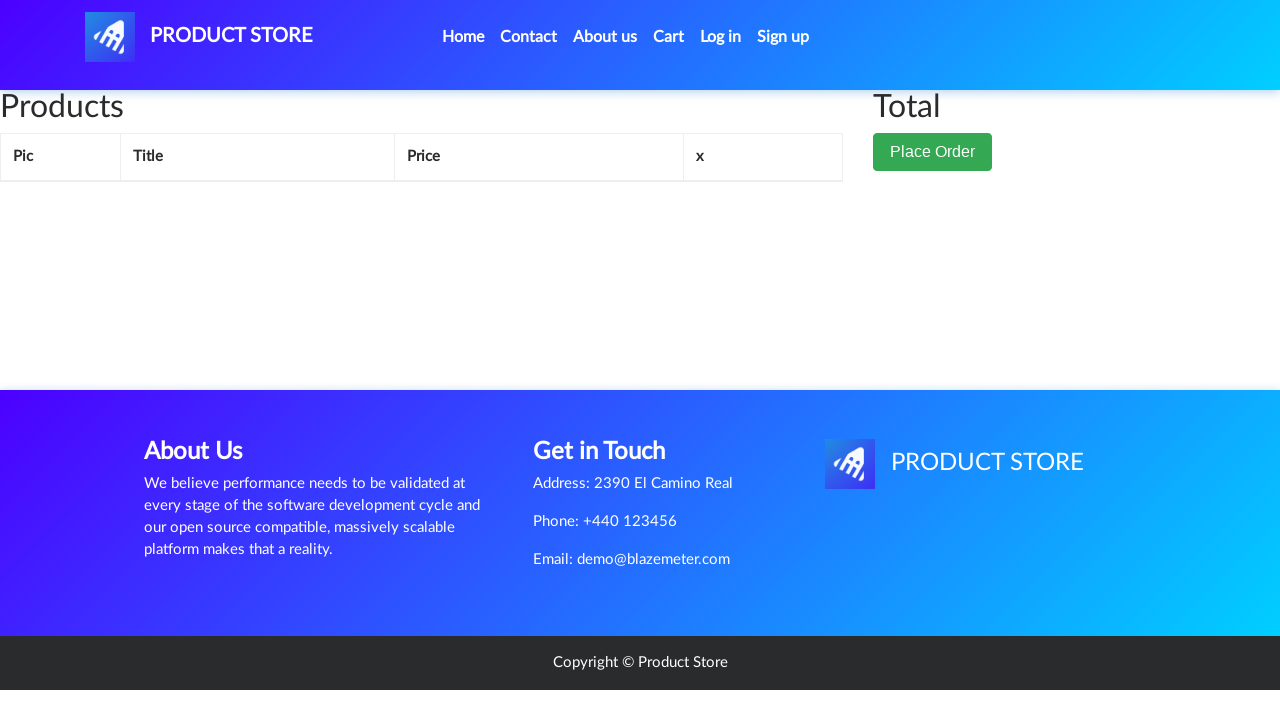

Waited 2 seconds for cart page to fully load
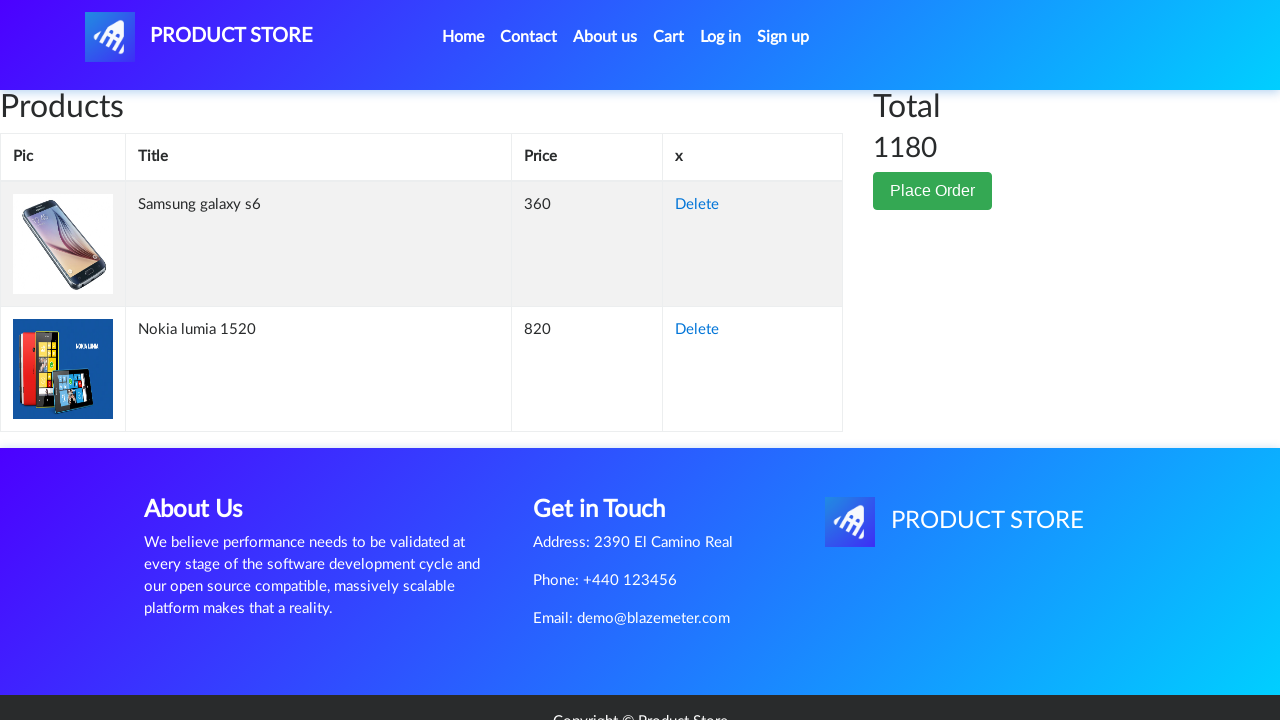

Clicked Place Order button to initiate checkout at (933, 191) on xpath=//button[text()='Place Order']
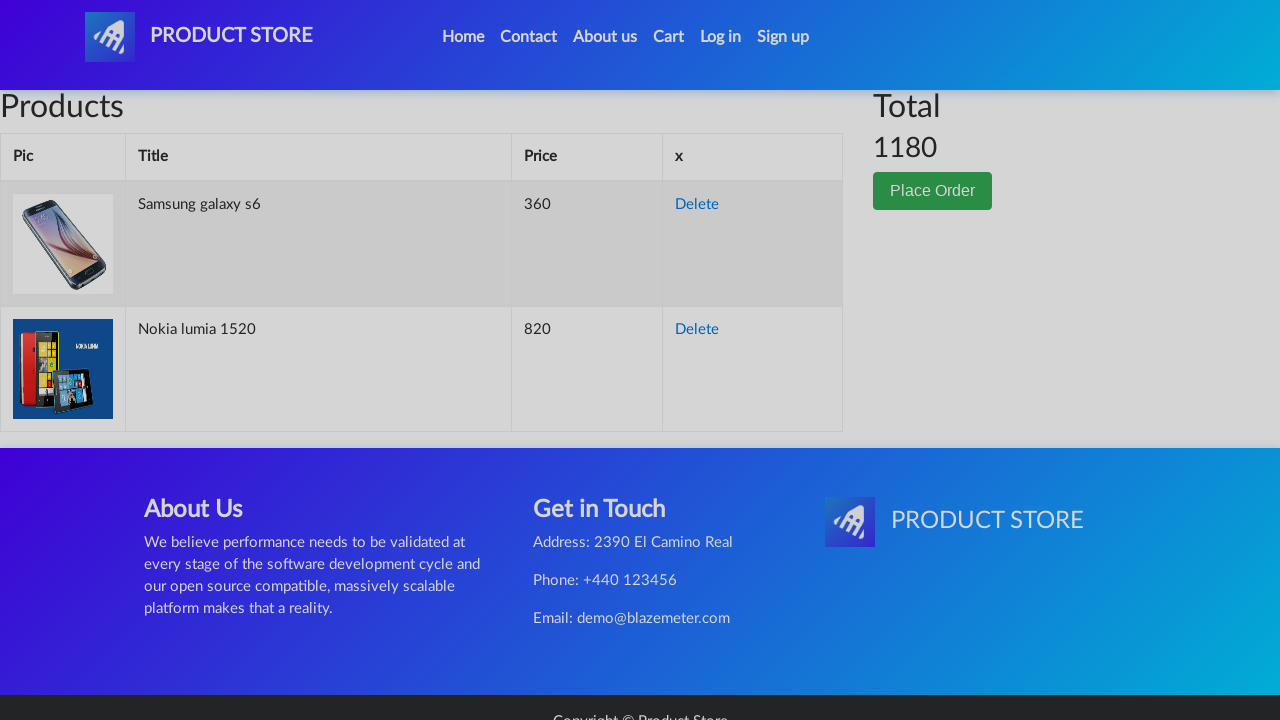

Waited 2 seconds for order form to appear
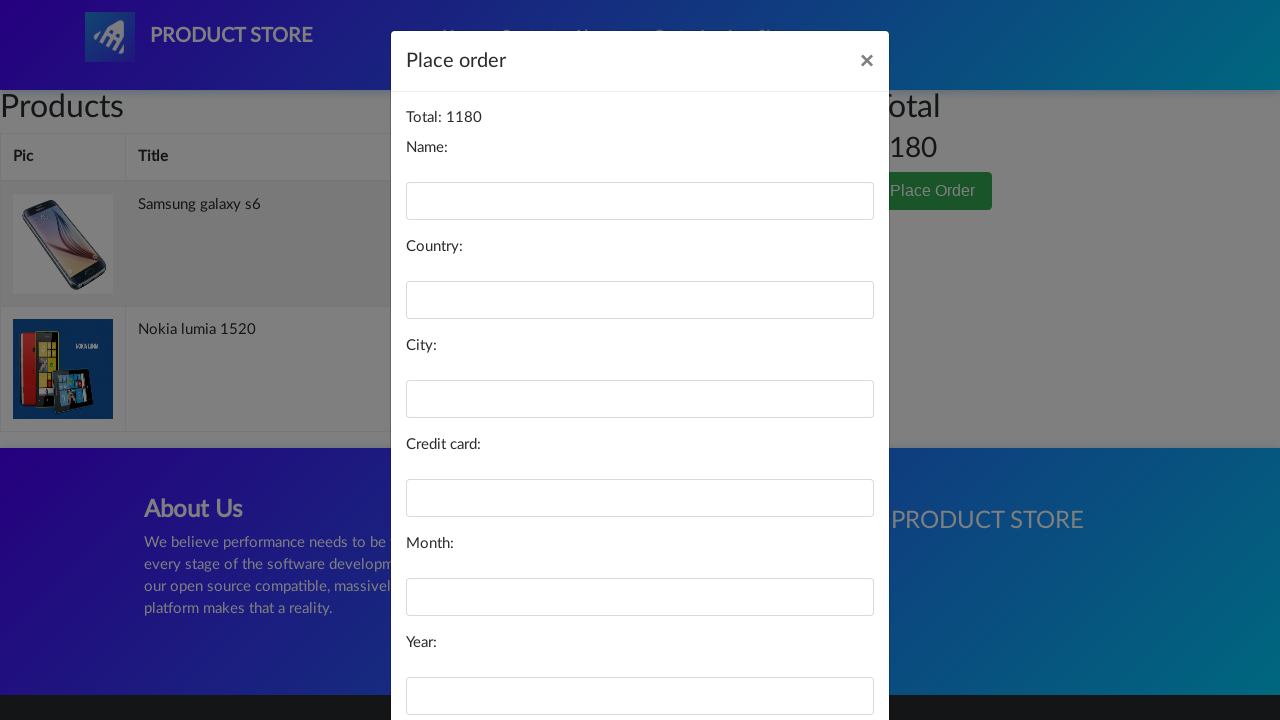

Filled name field with 'Adarsh Ravichandran' on #name
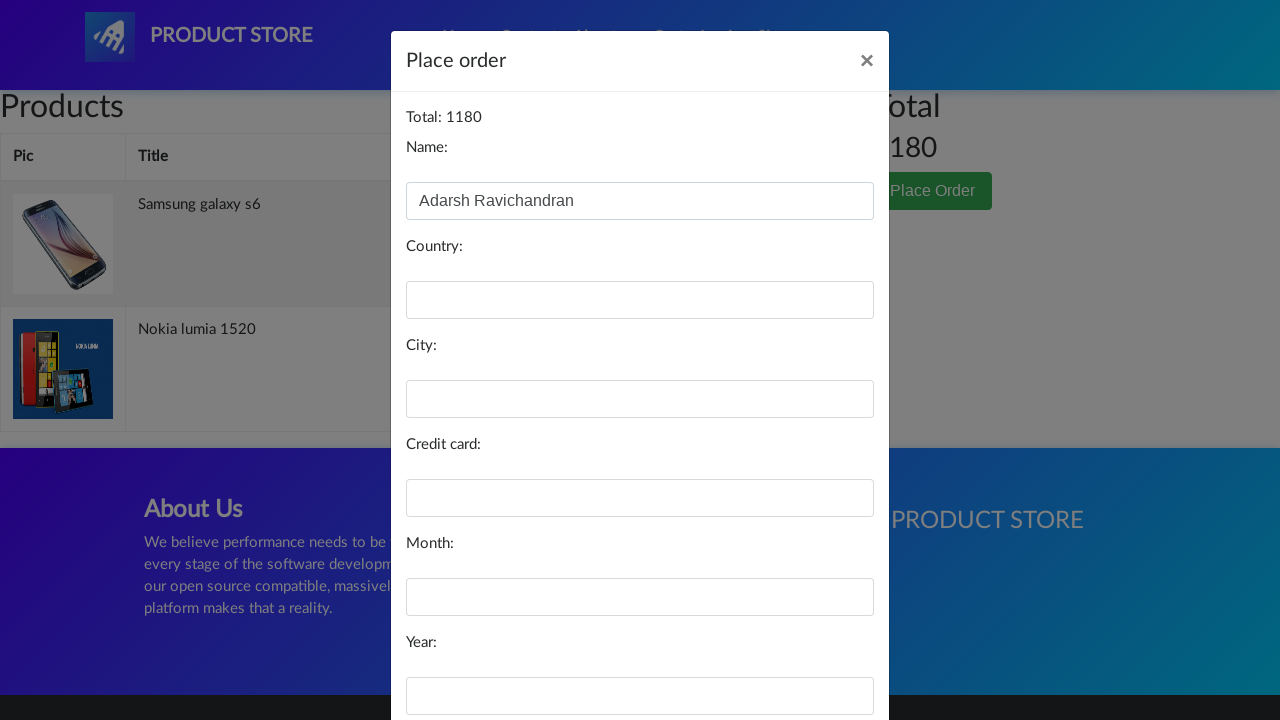

Filled country field with 'India' on #country
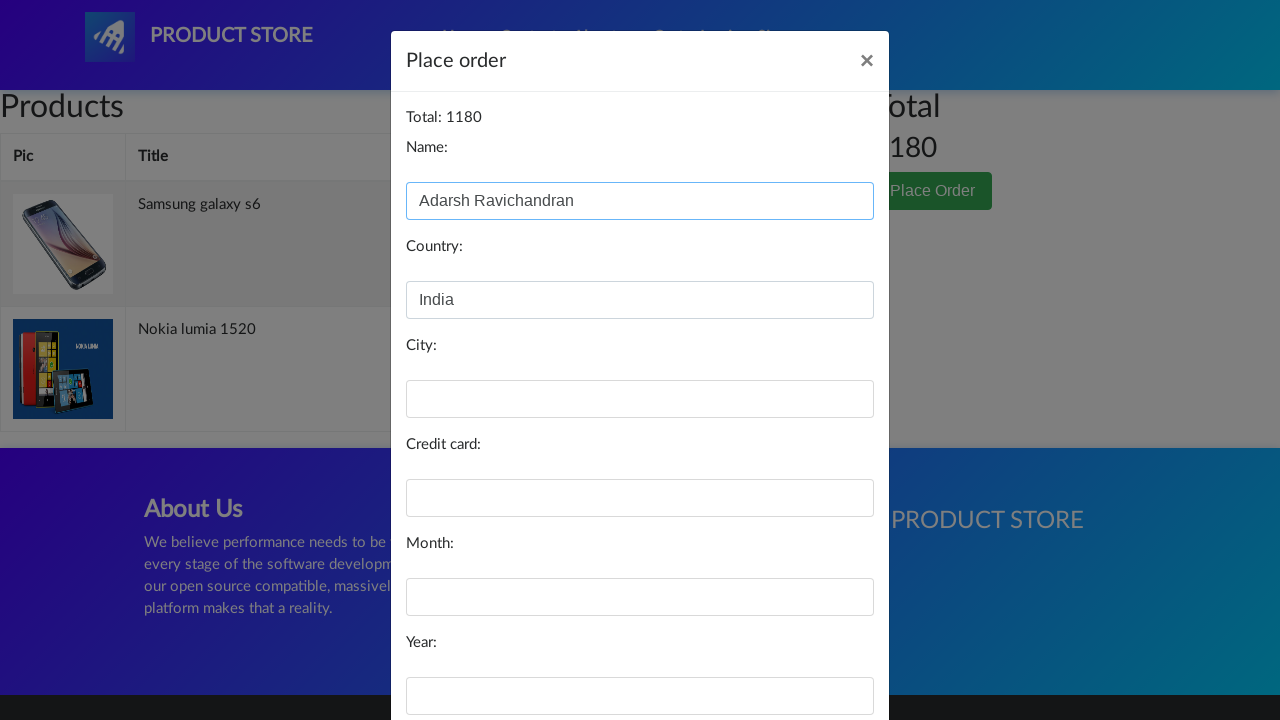

Filled city field with 'Coimbatore' on #city
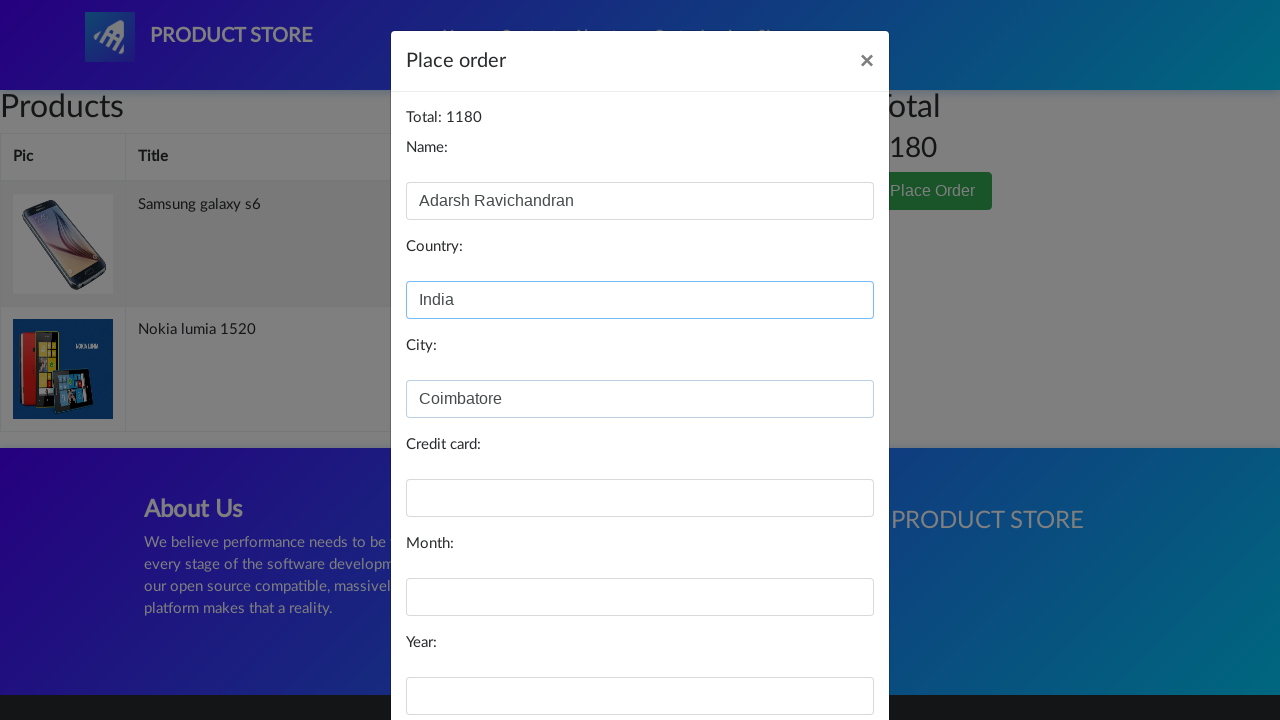

Filled card field with '001' on #card
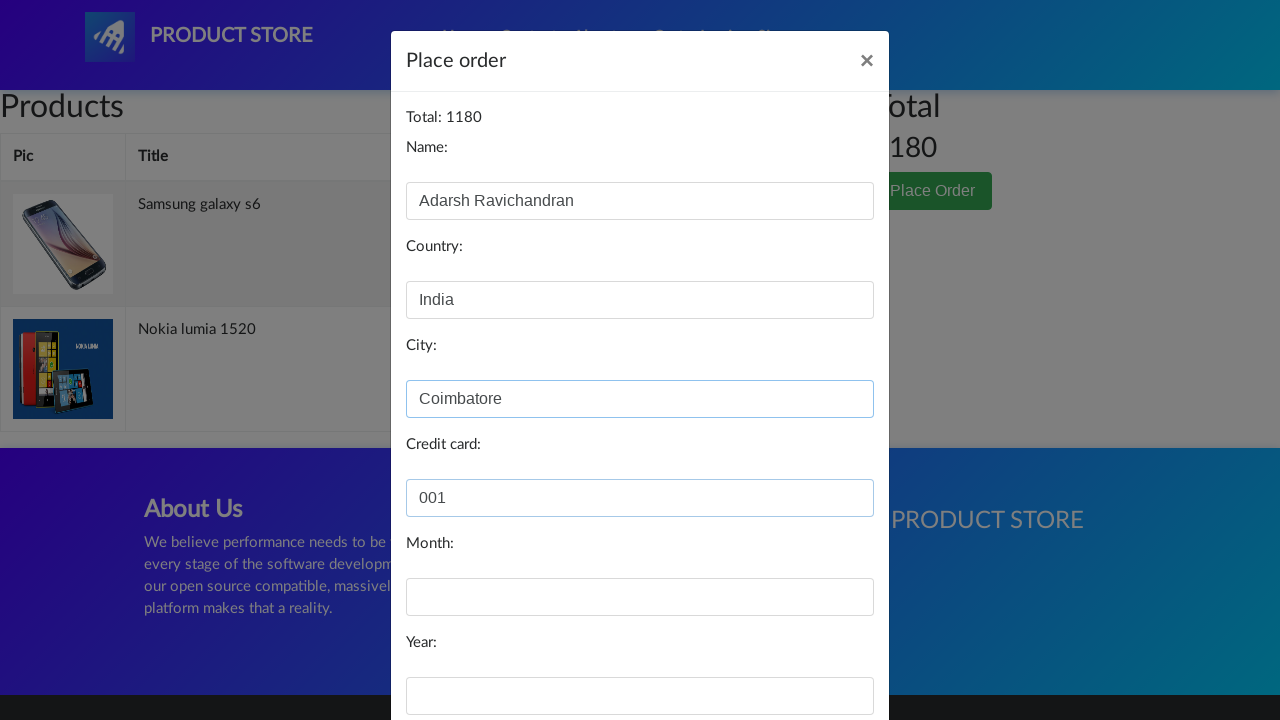

Filled month field with 'August' on #month
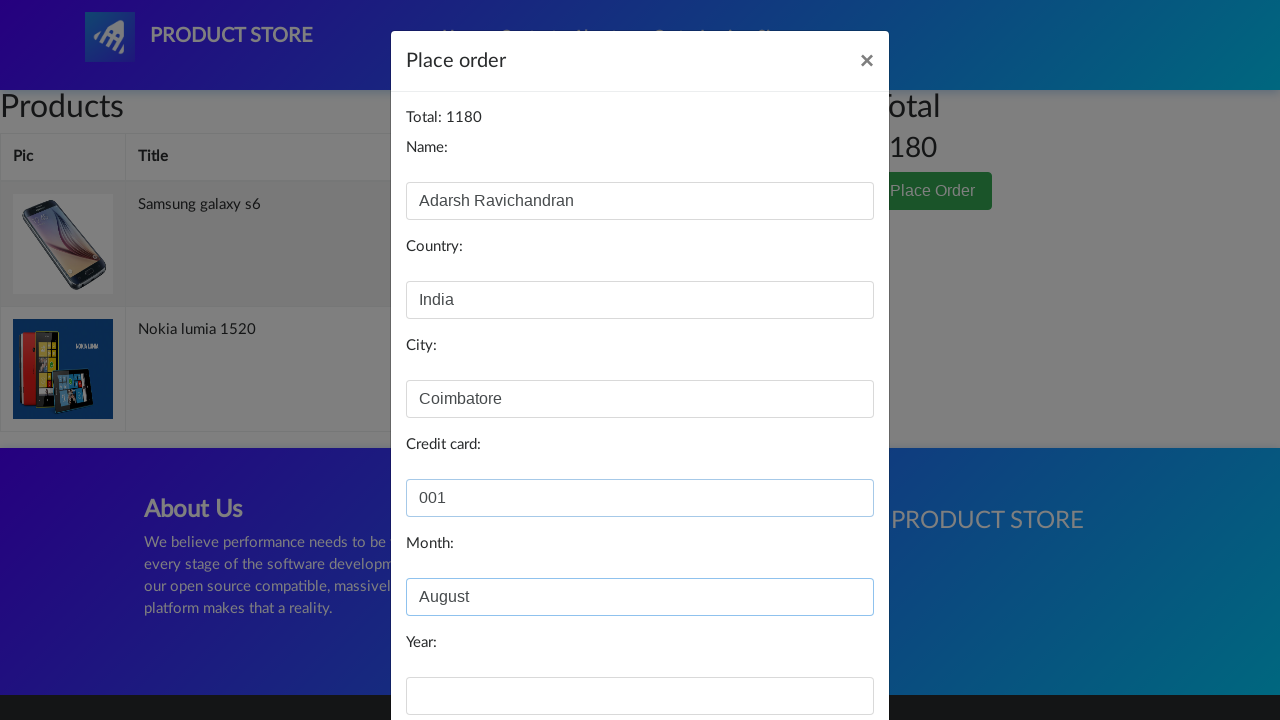

Filled year field with '1987' on #year
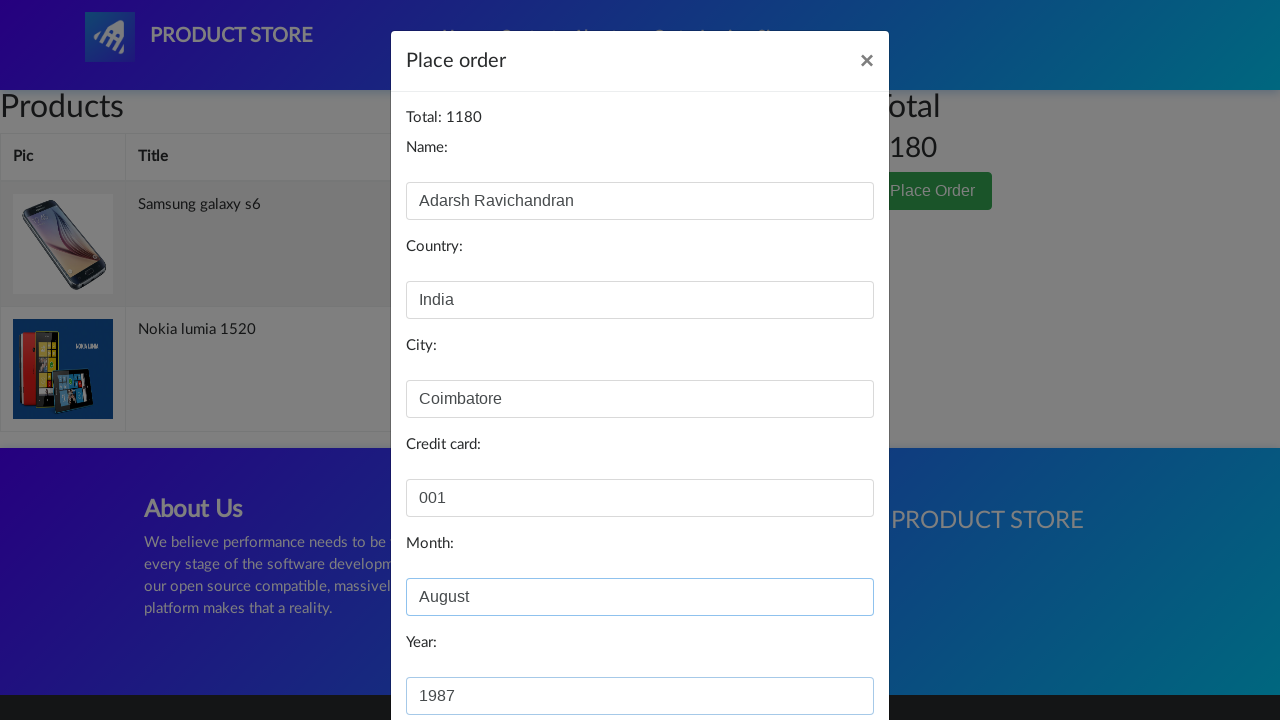

Located Purchase button
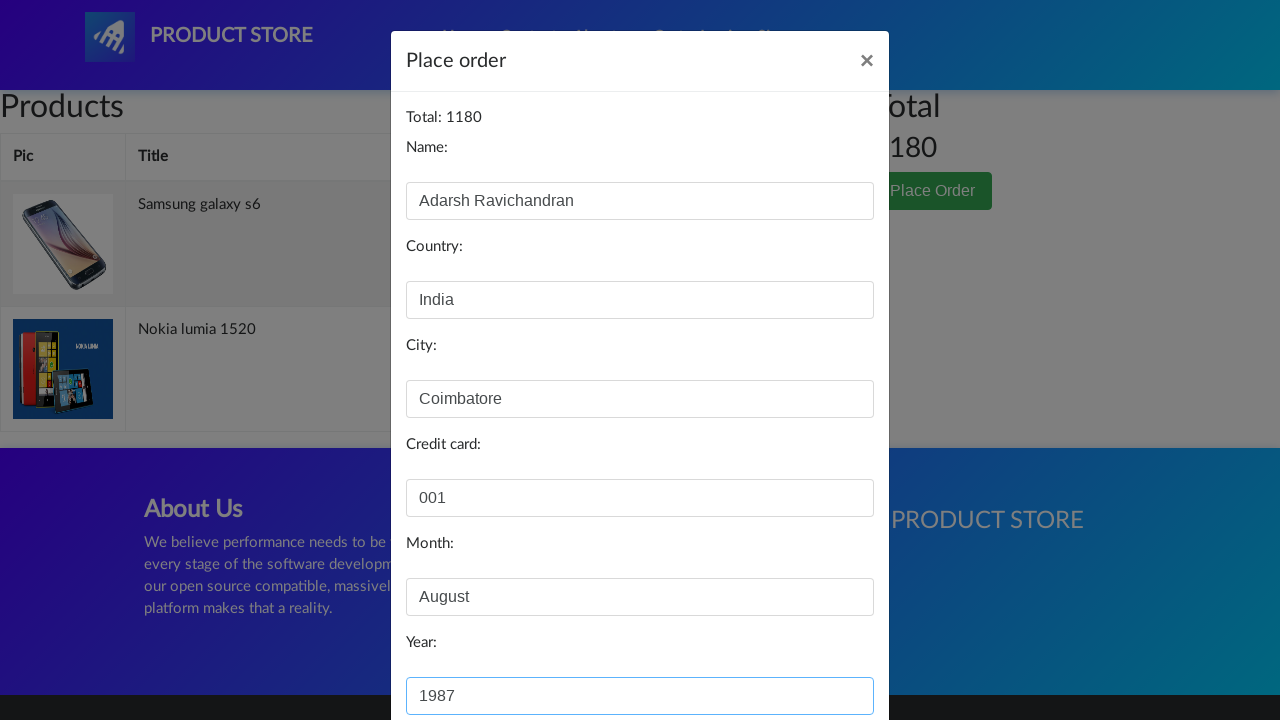

Scrolled page to bottom to reveal Purchase button
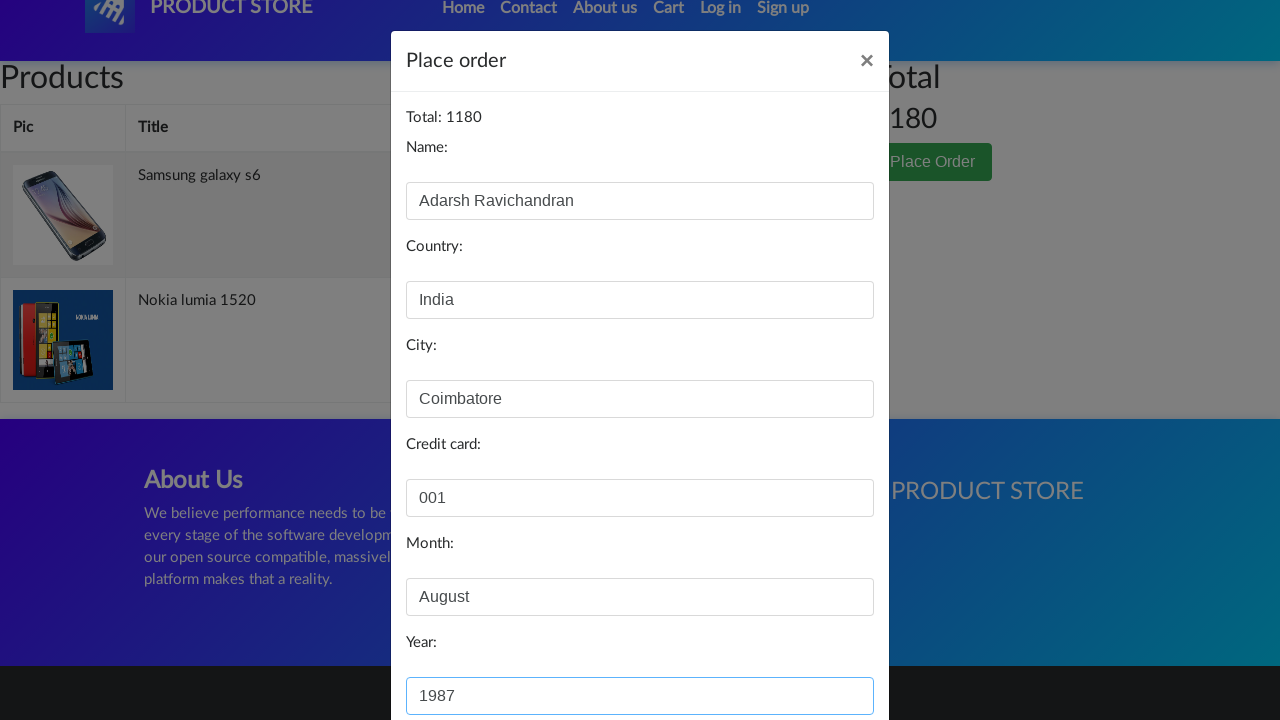

Clicked Purchase button to complete order at (823, 655) on xpath=//div[@class='modal-content']/div[3]/button[text()='Purchase']
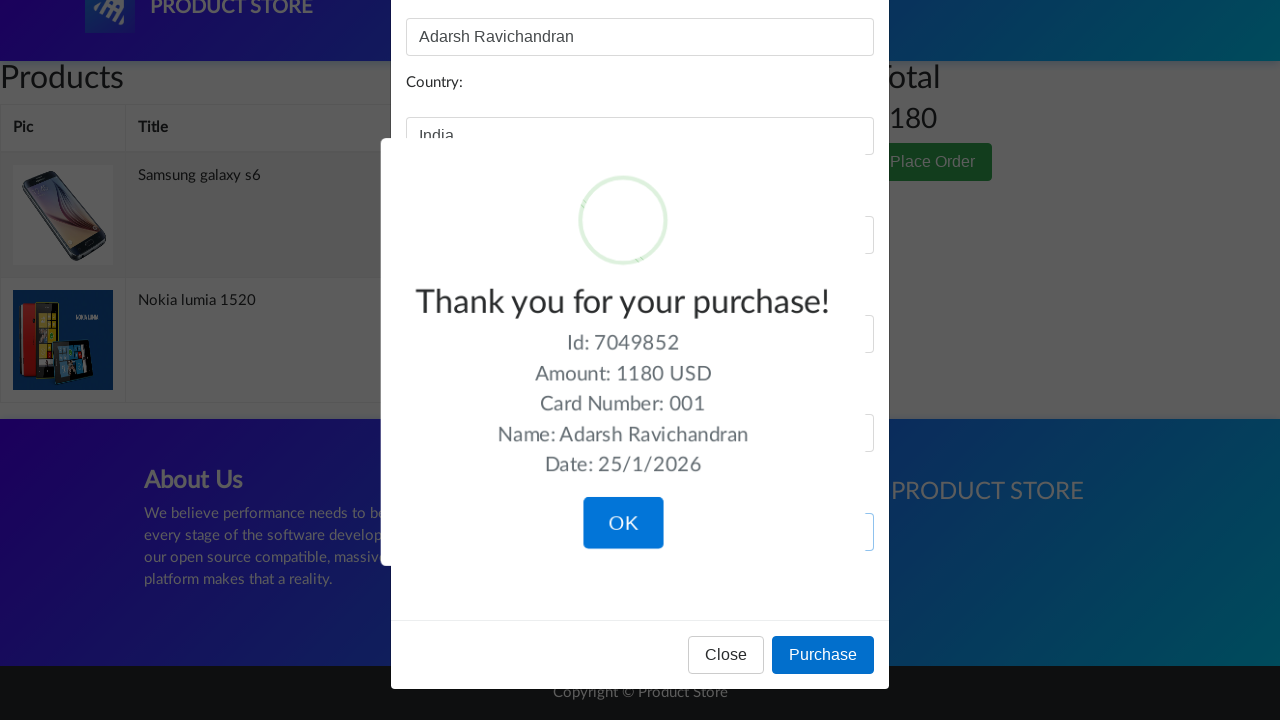

Purchase confirmation message appeared
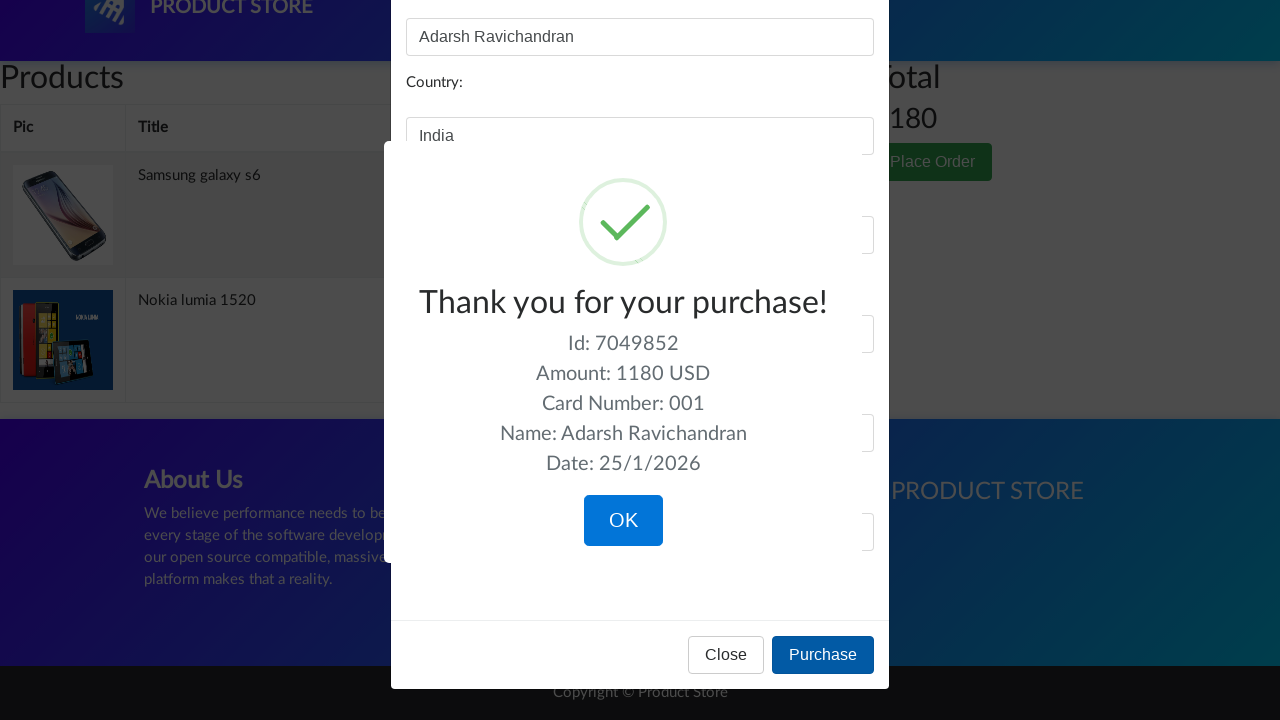

Retrieved final message: Thank you for your purchase!
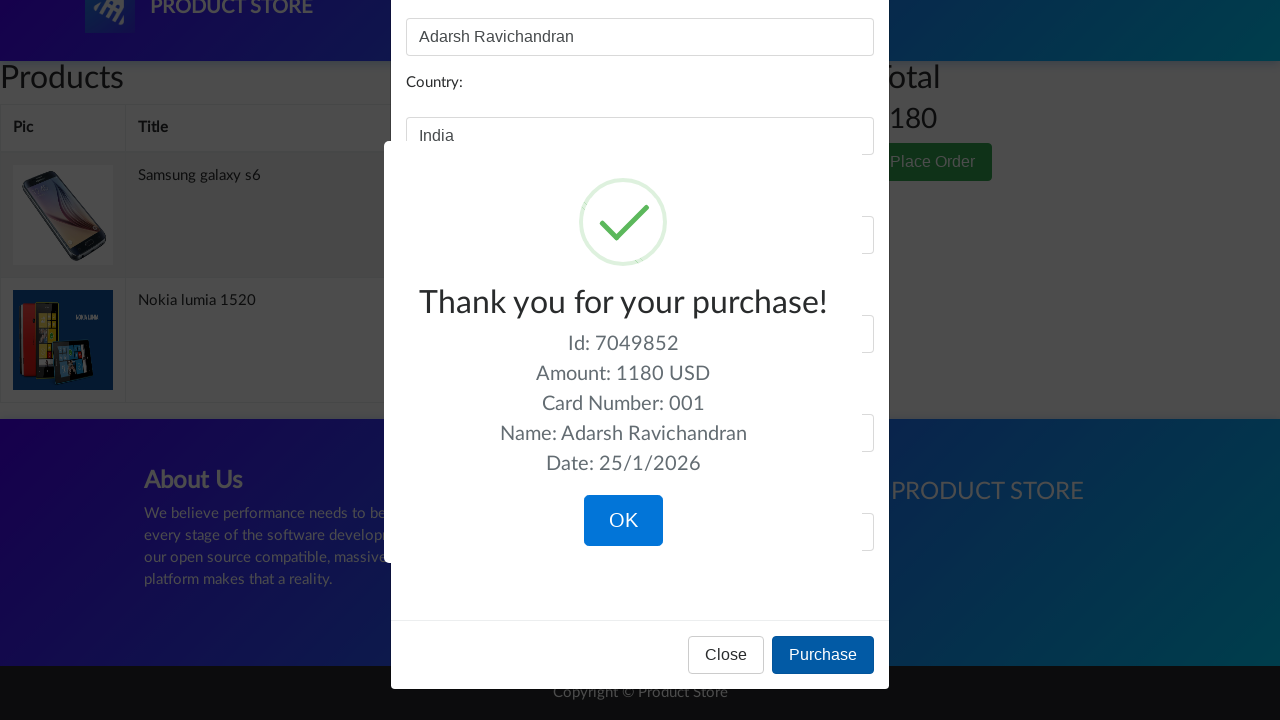

Clicked OK button to close confirmation dialog and complete test at (623, 521) on xpath=//div[contains(@class, 'sa-button-container')]//button[text()='OK']
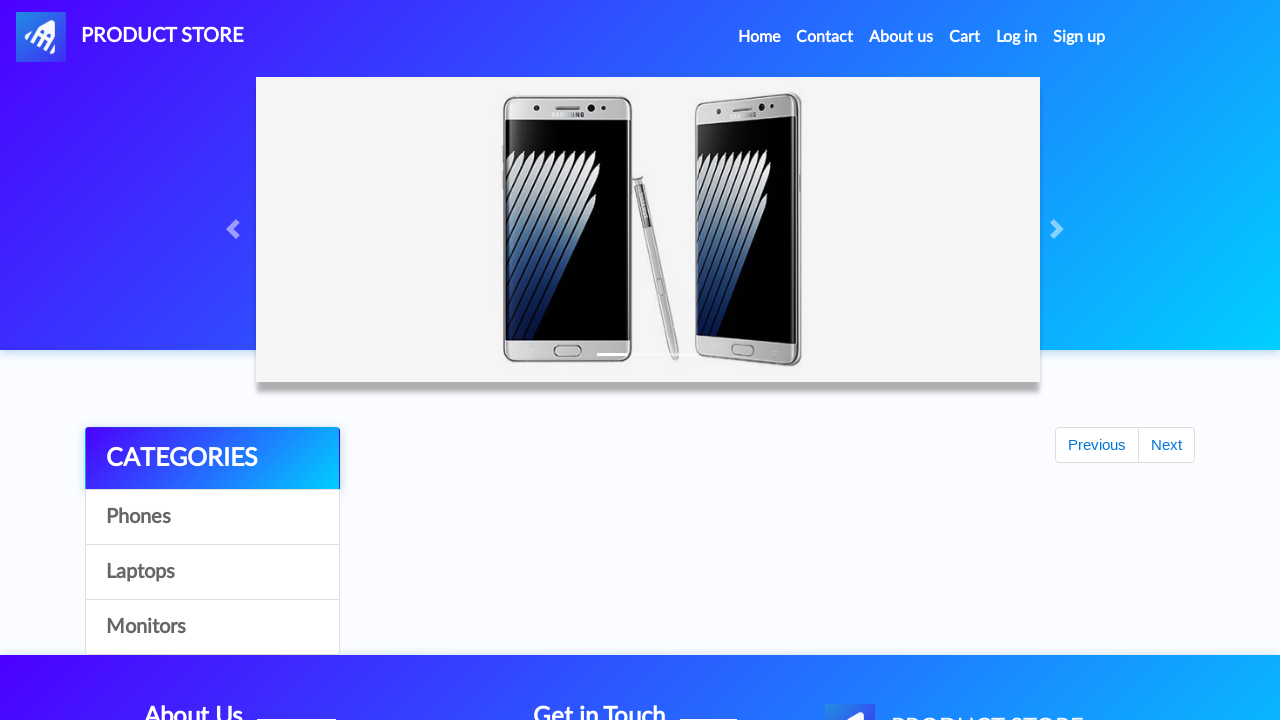

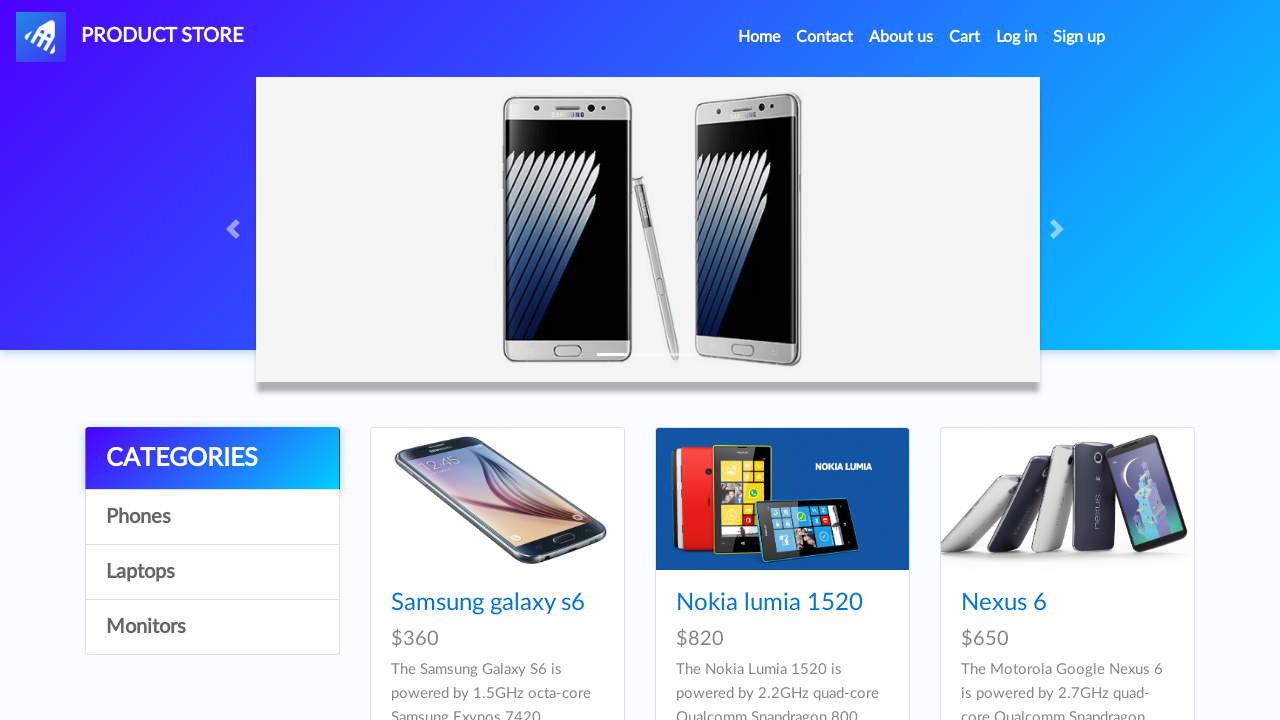